Comprehensive test of a demo page that verifies page title, interacts with text inputs, hover dropdowns, buttons, sliders, select options, iframes, radio buttons, checkboxes, and link navigation.

Starting URL: https://seleniumbase.io/demo_page

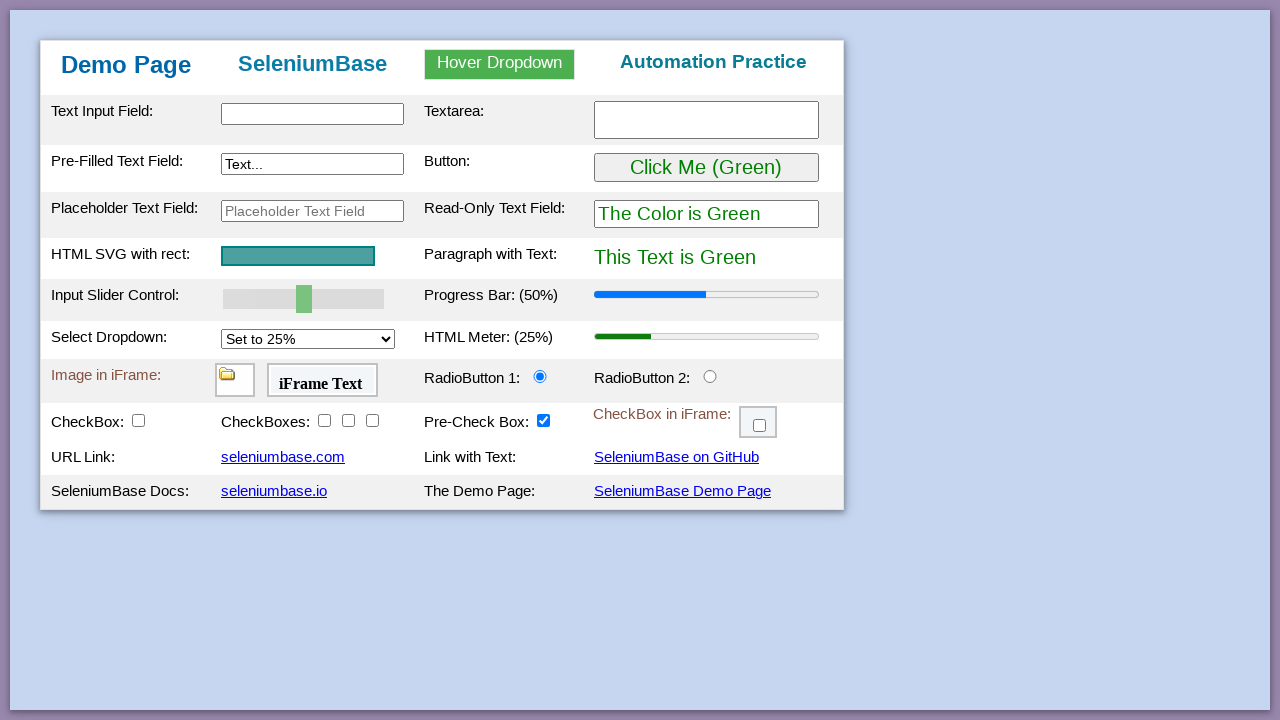

Verified page title is 'Web Testing Page'
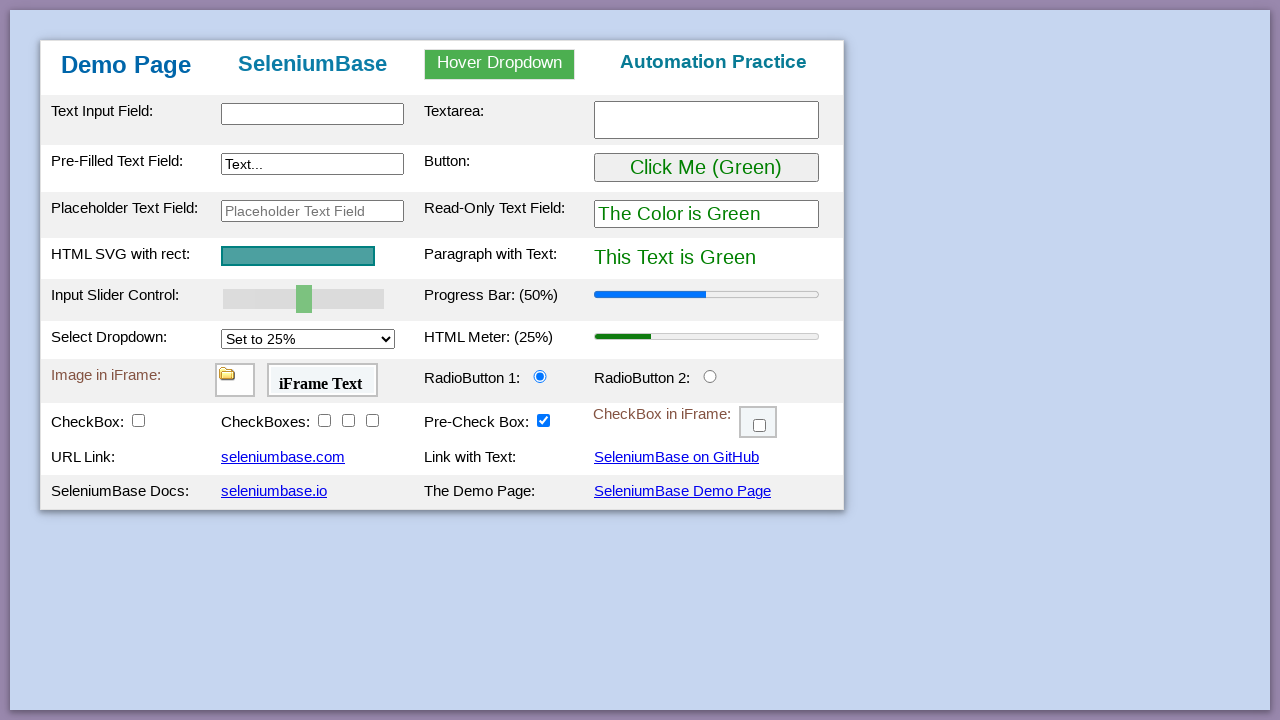

Table body element loaded and visible
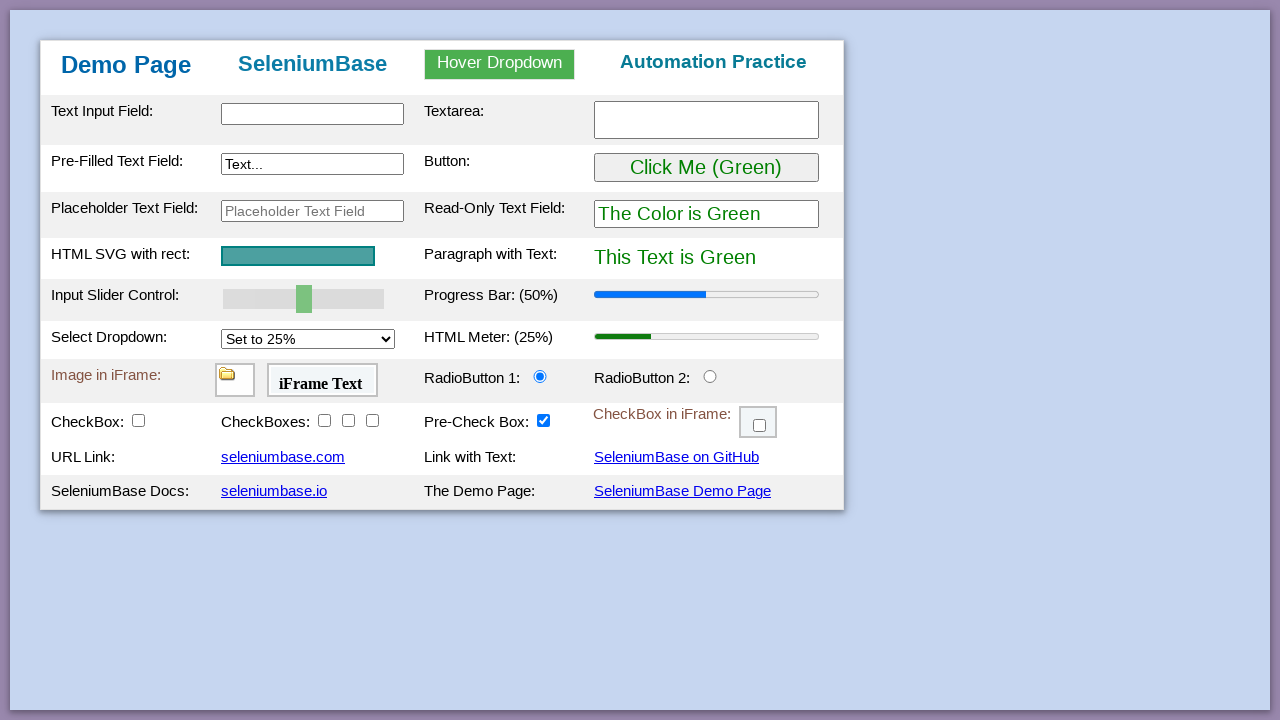

Verified 'Demo Page' text in h1 heading
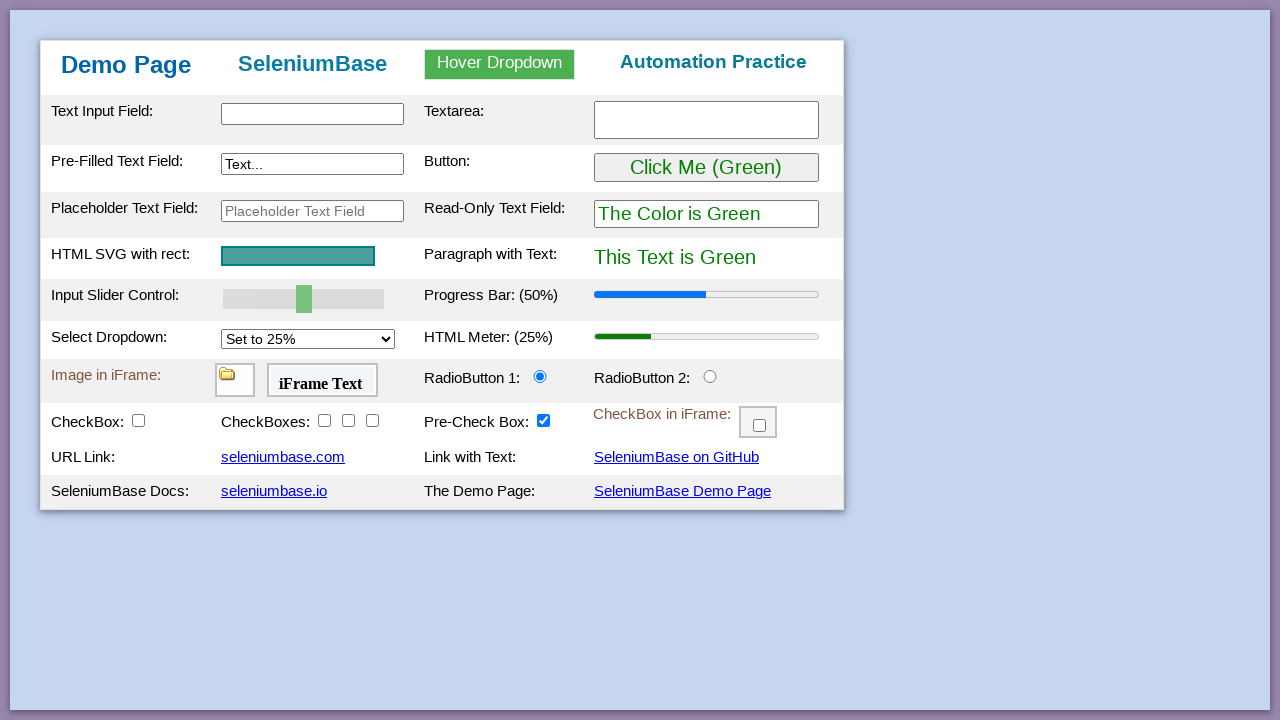

Filled text input with 'This is Automated' on #myTextInput
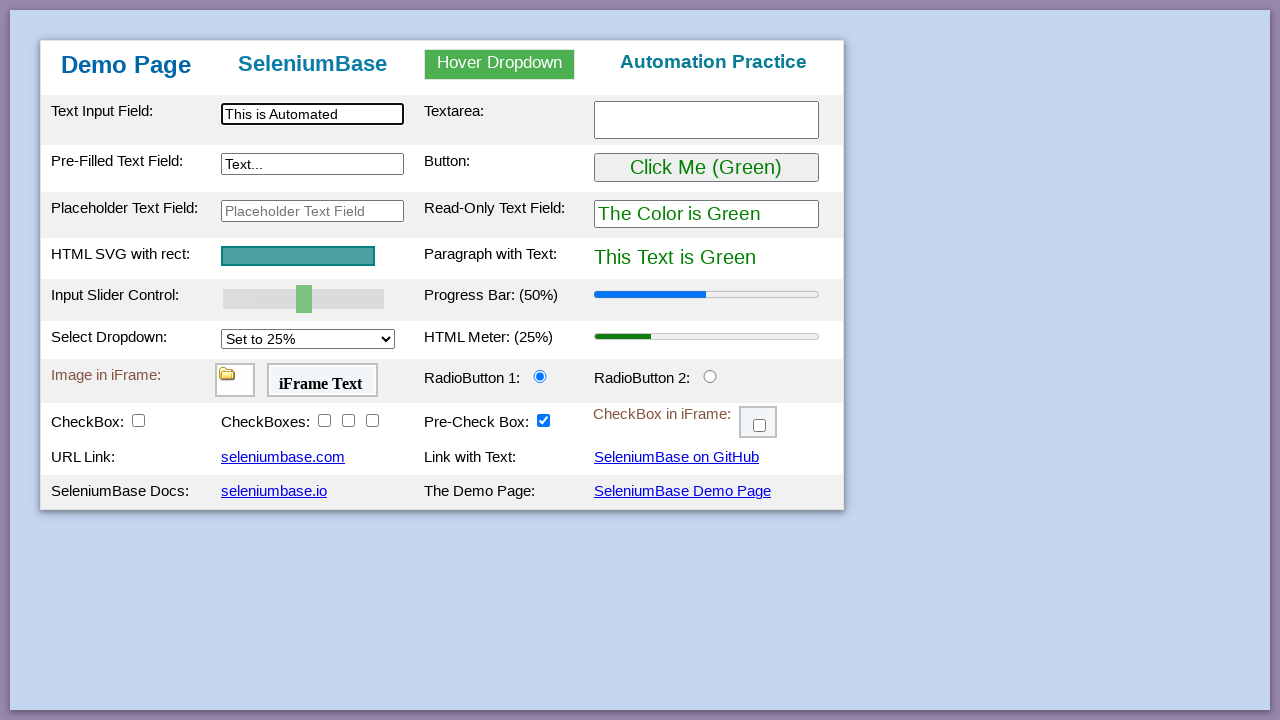

Filled textarea with 'Testing Time!' on textarea.area1
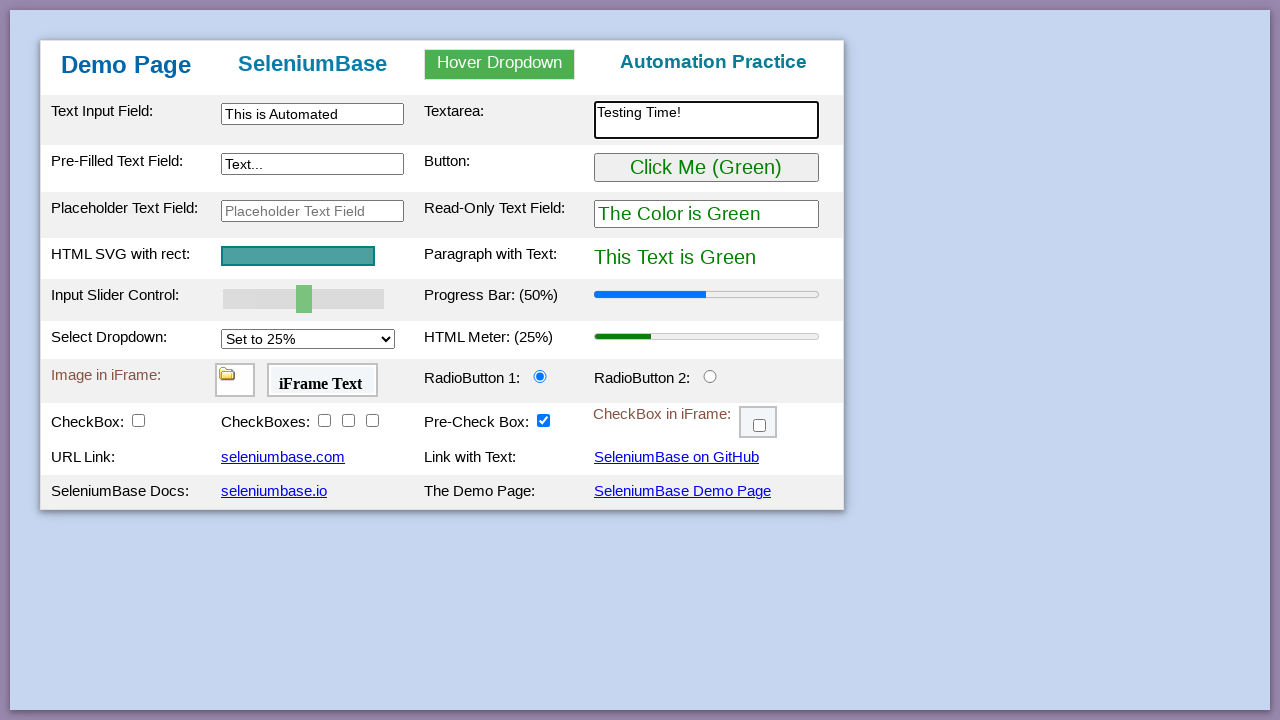

Filled preText2 field with 'Typing Text!' on [name="preText2"]
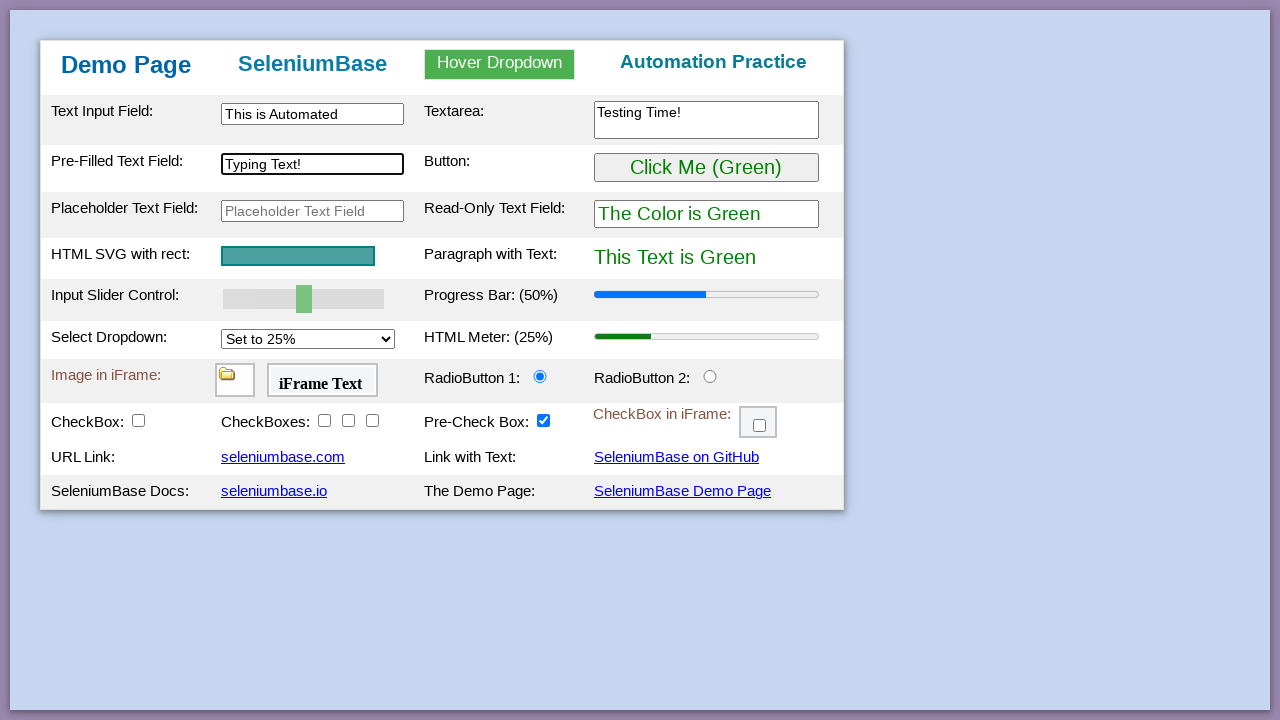

Verified initial h3 text contains 'Automation Practice'
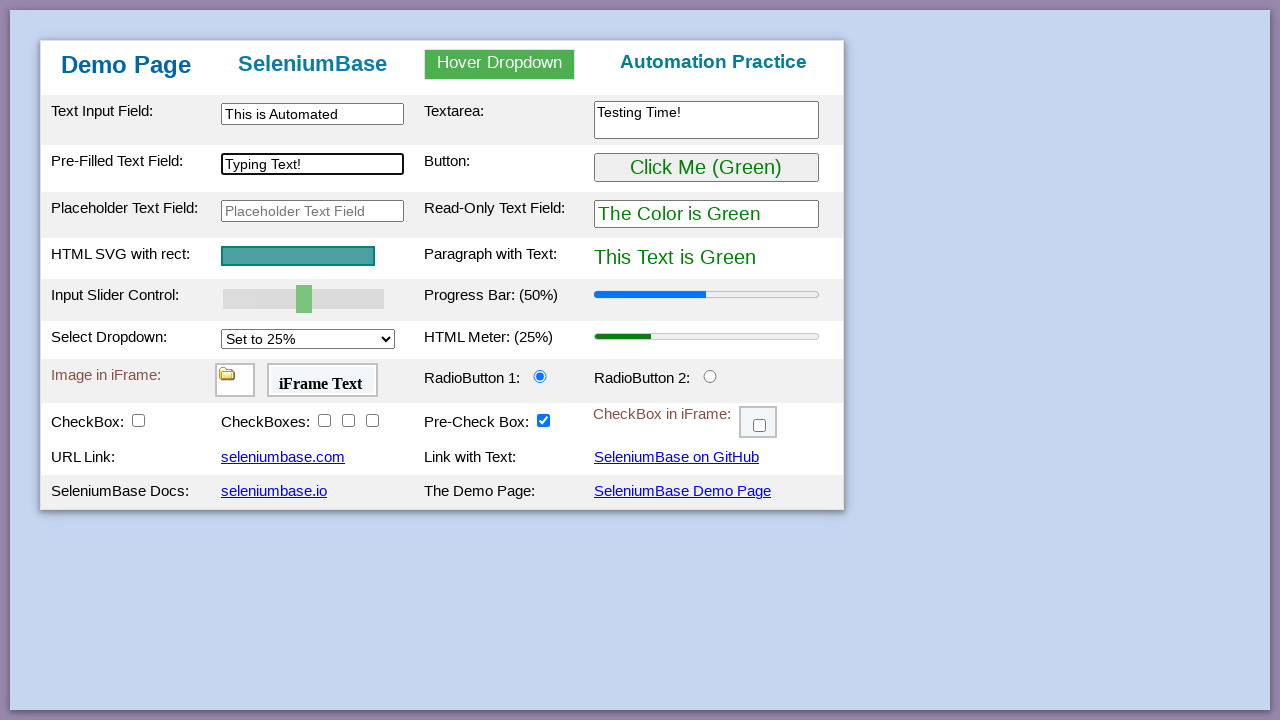

Hovered over dropdown menu at (500, 64) on #myDropdown
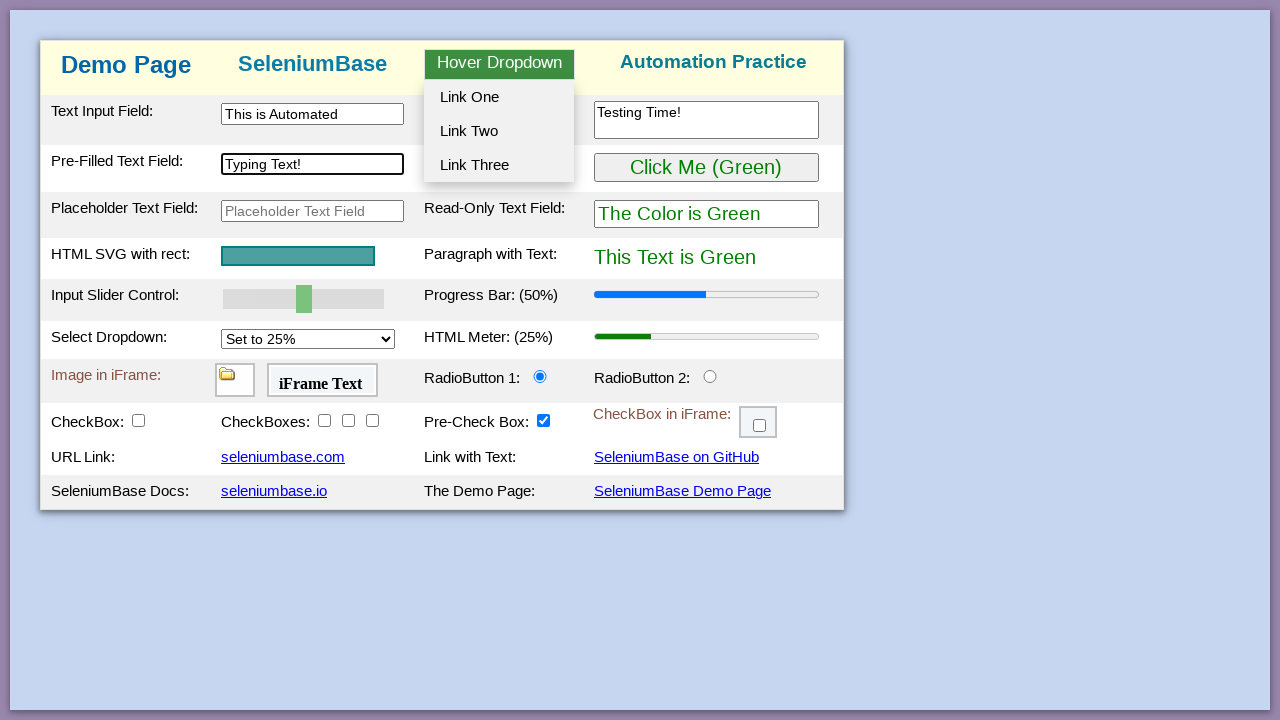

Clicked dropdown option 2 at (499, 131) on #dropOption2
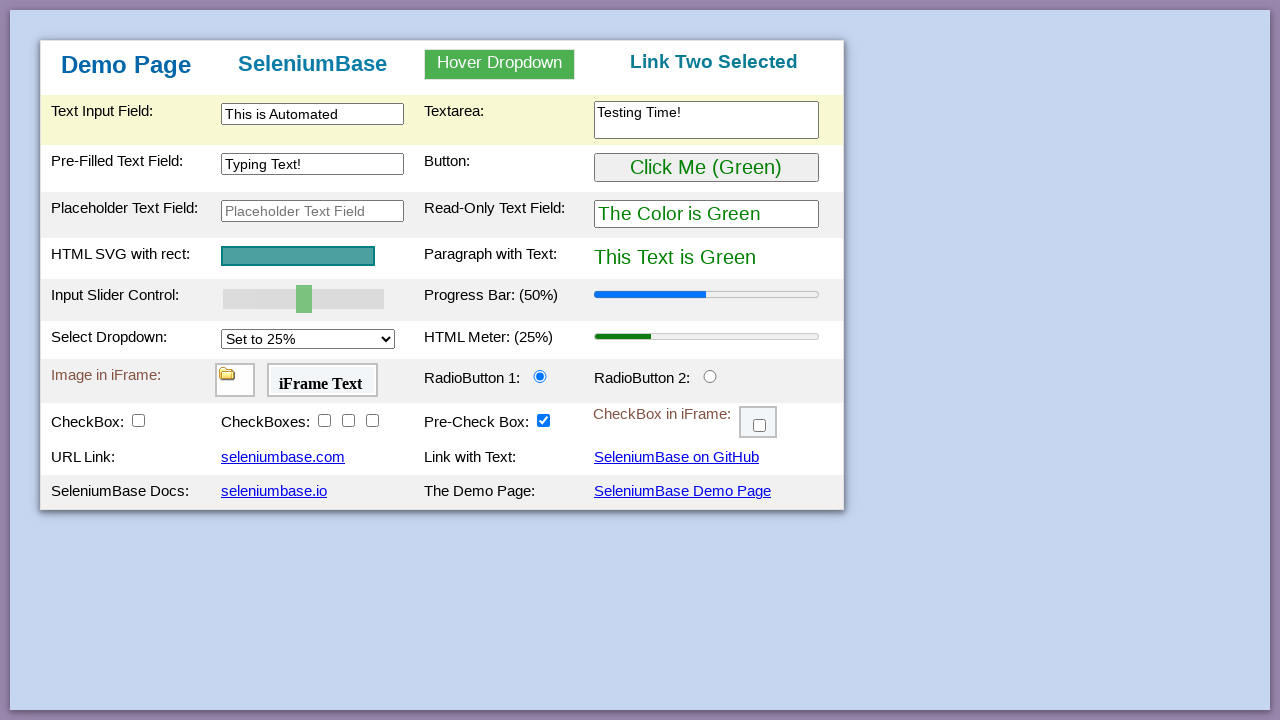

Verified h3 text changed to 'Link Two Selected'
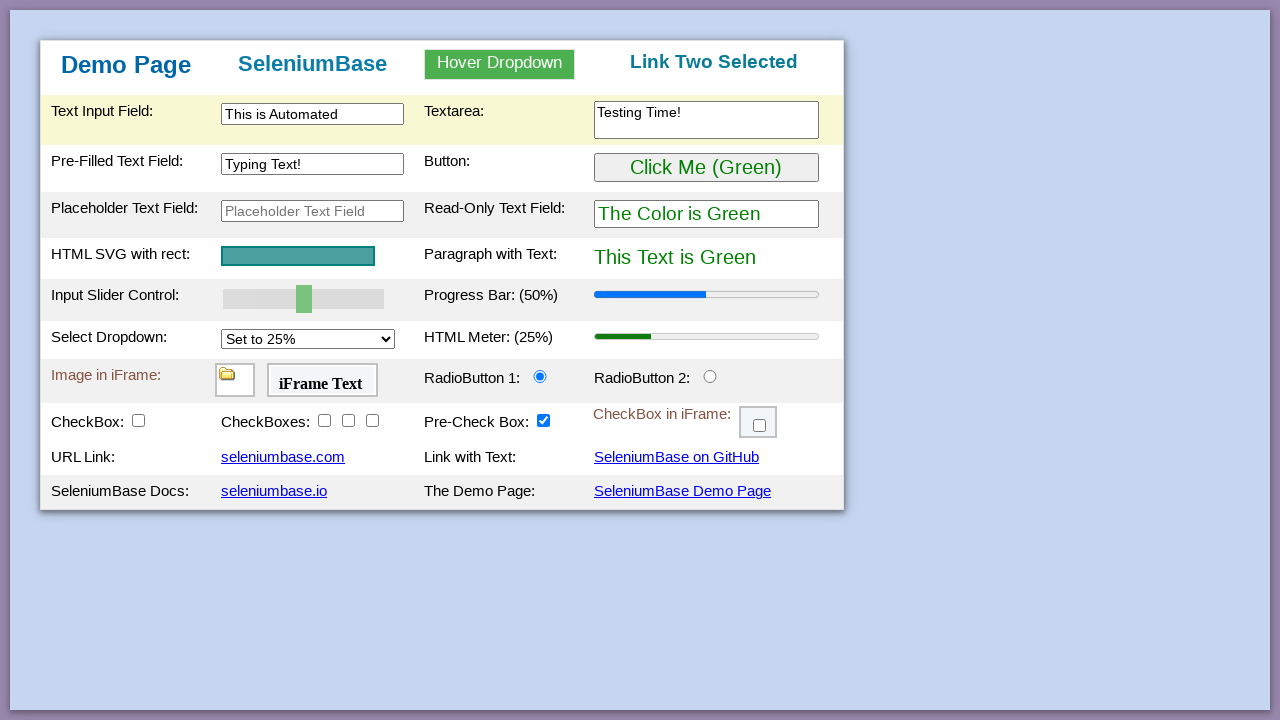

Verified initial pText contains 'This Text is Green'
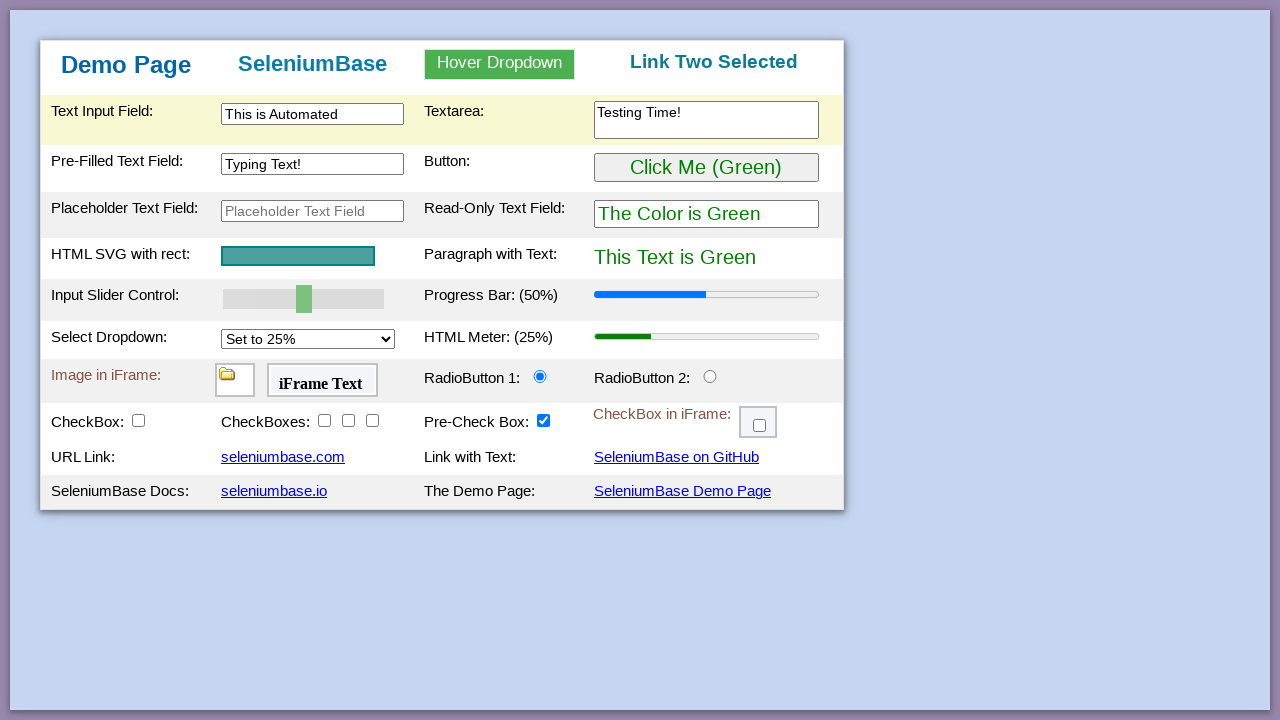

Clicked button to change text color at (706, 168) on #myButton
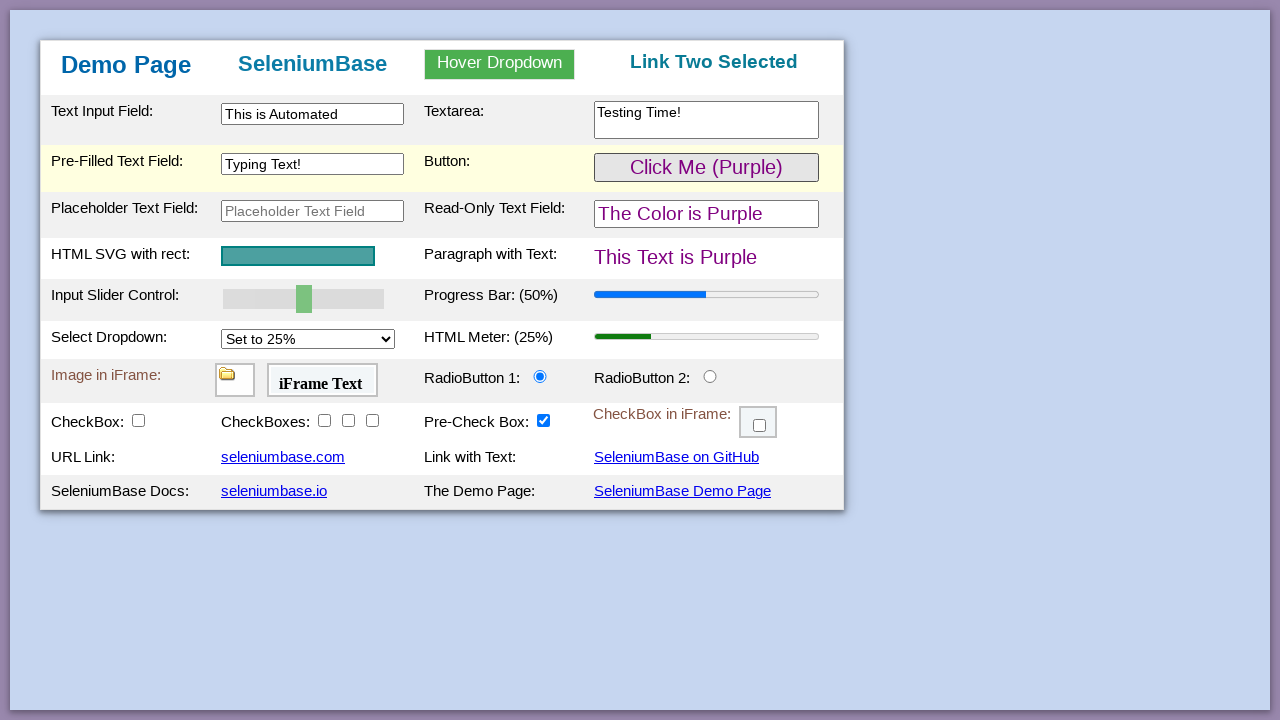

Verified pText changed to 'This Text is Purple'
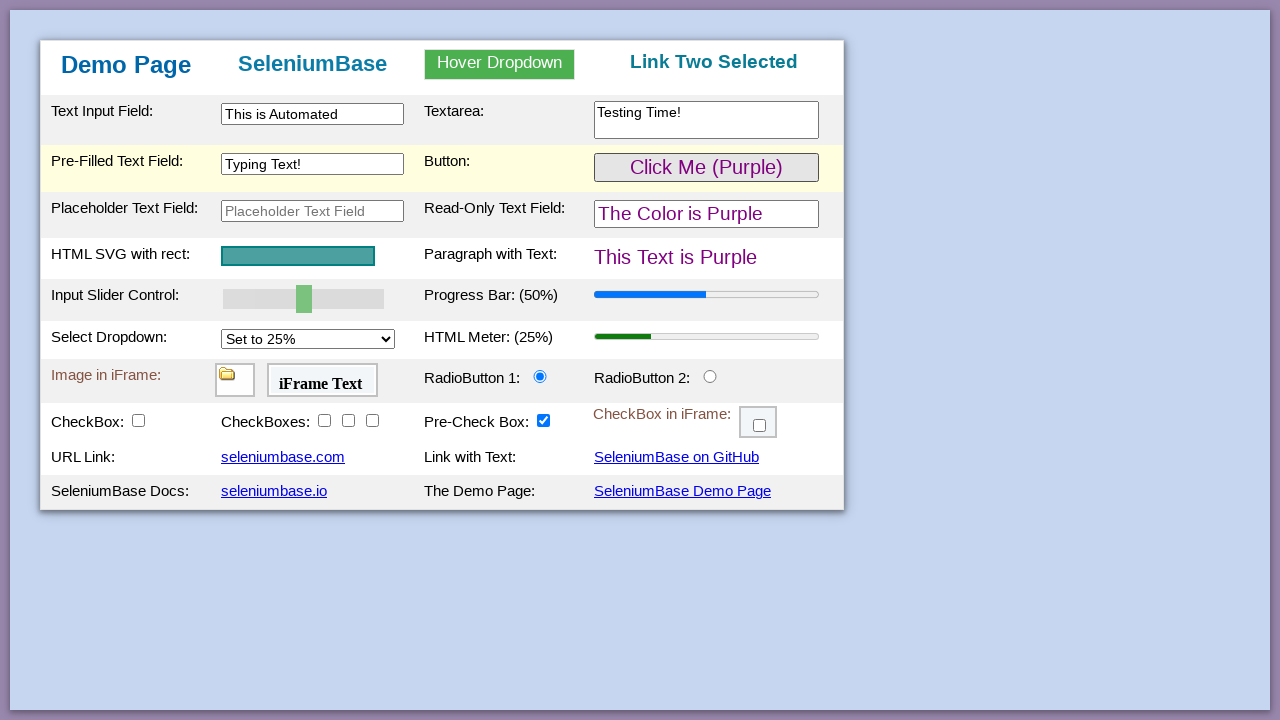

SVG element loaded and visible
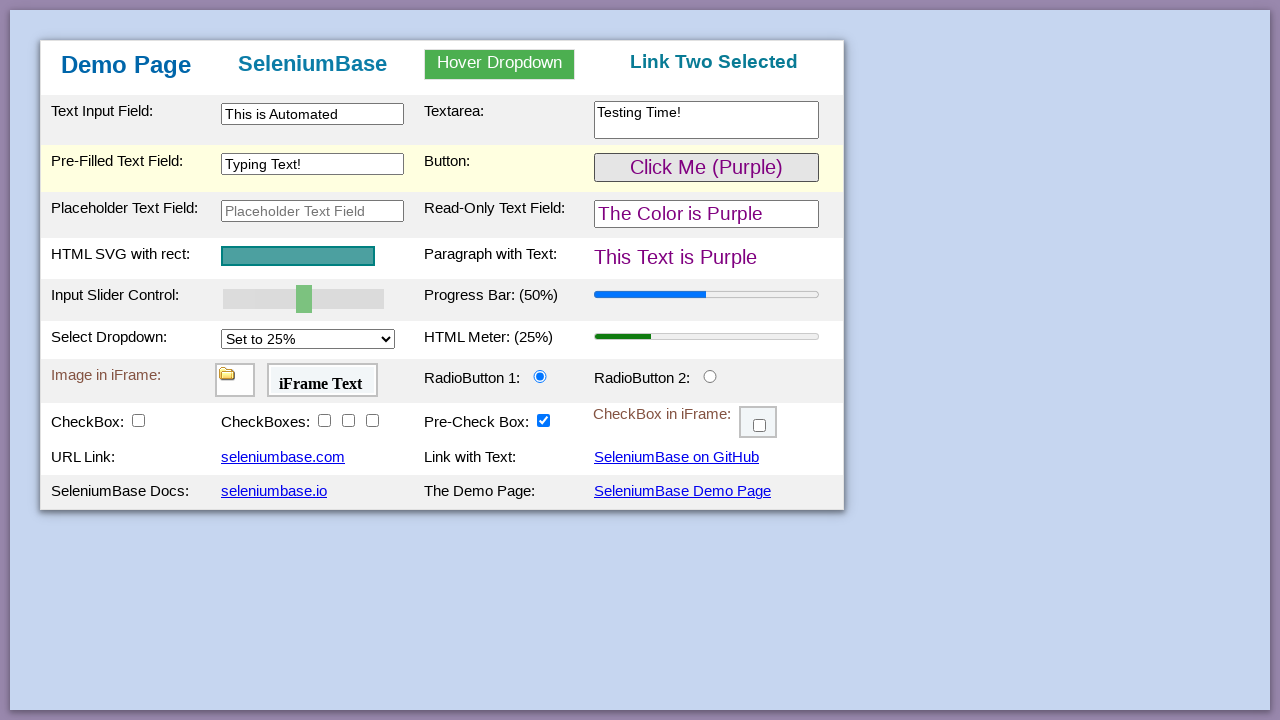

Progress bar initial value is 50
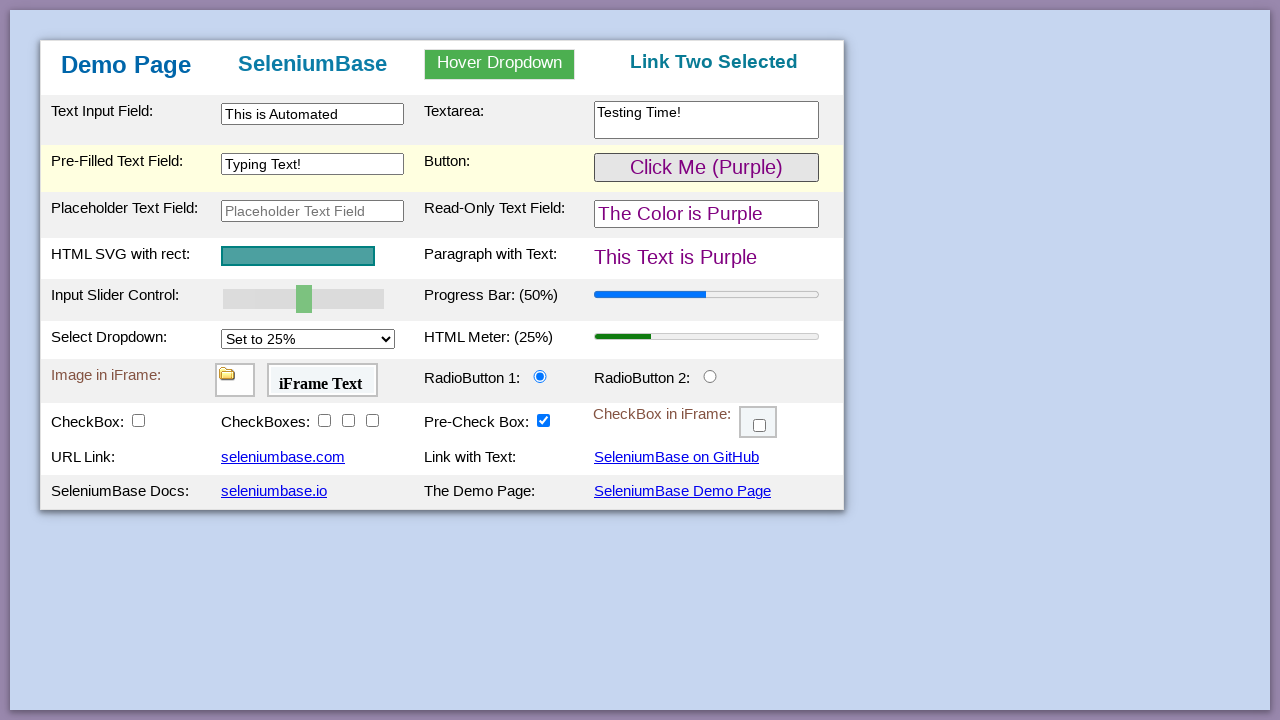

Pressed ArrowRight 5 times to increase slider value on #myslider
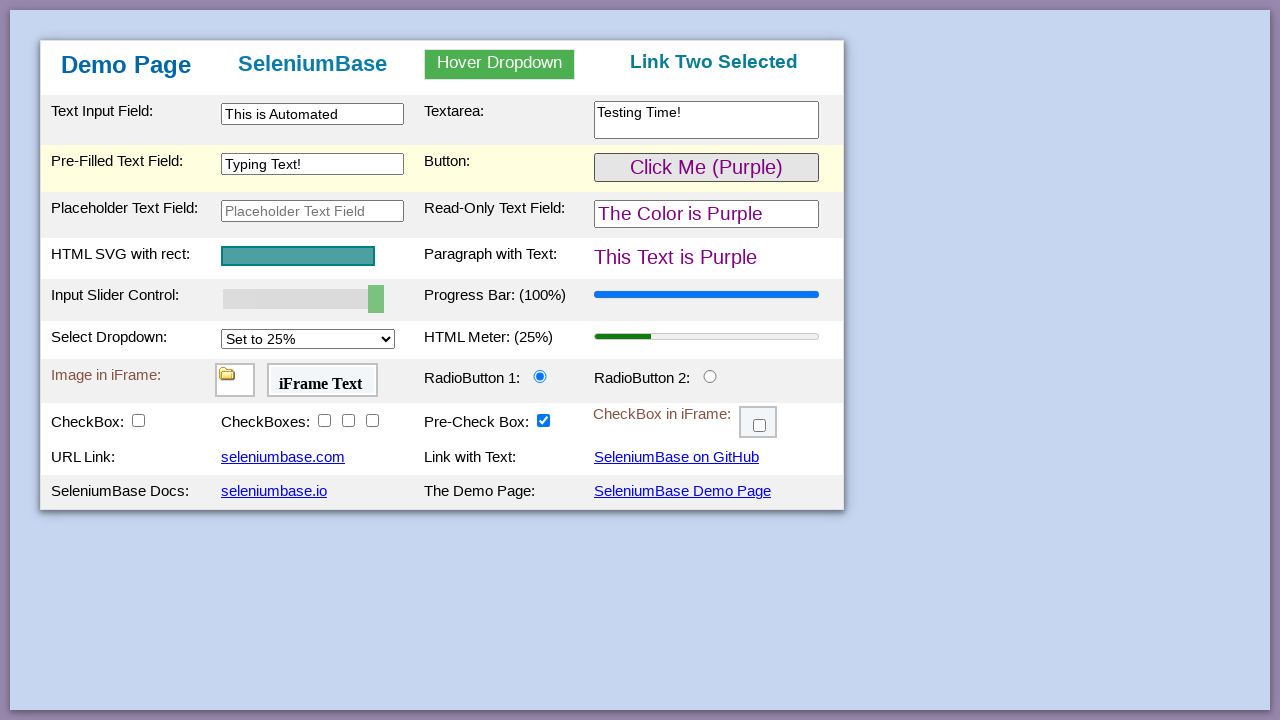

Progress bar updated to value 100
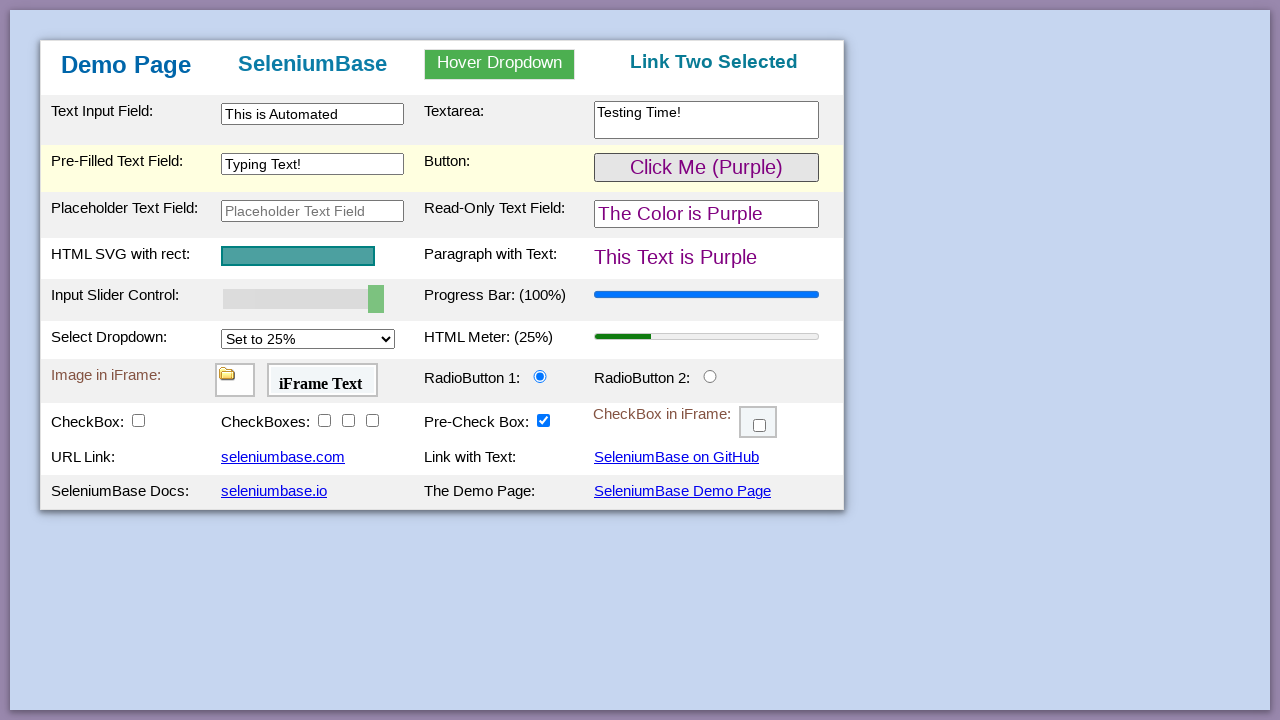

Meter bar initial value is 0.25
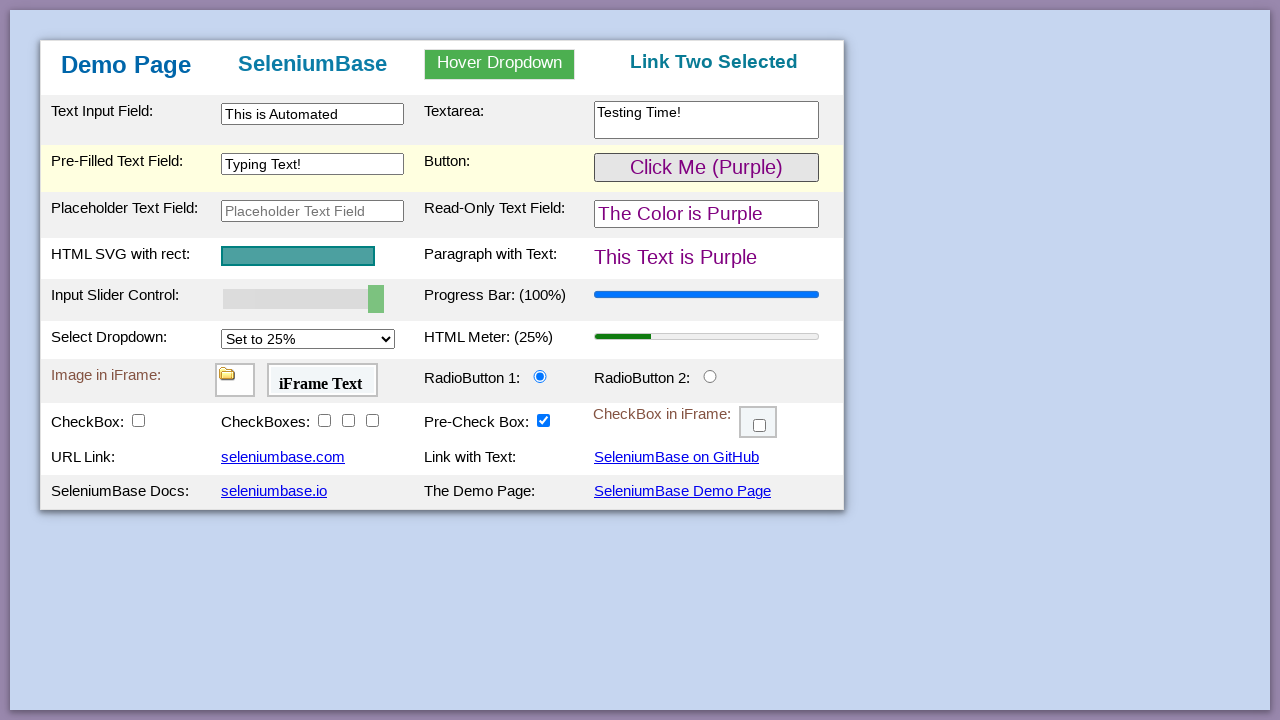

Selected '75%' option from dropdown on #mySelect
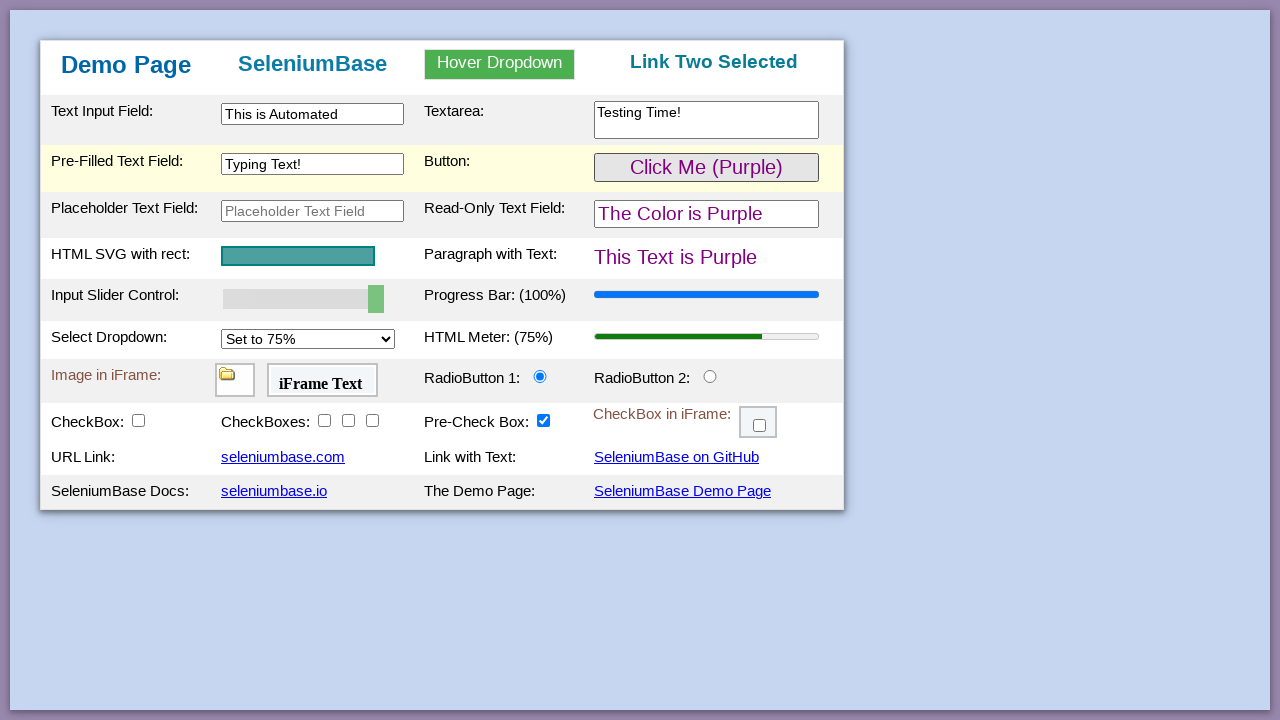

Meter bar updated to value 0.75
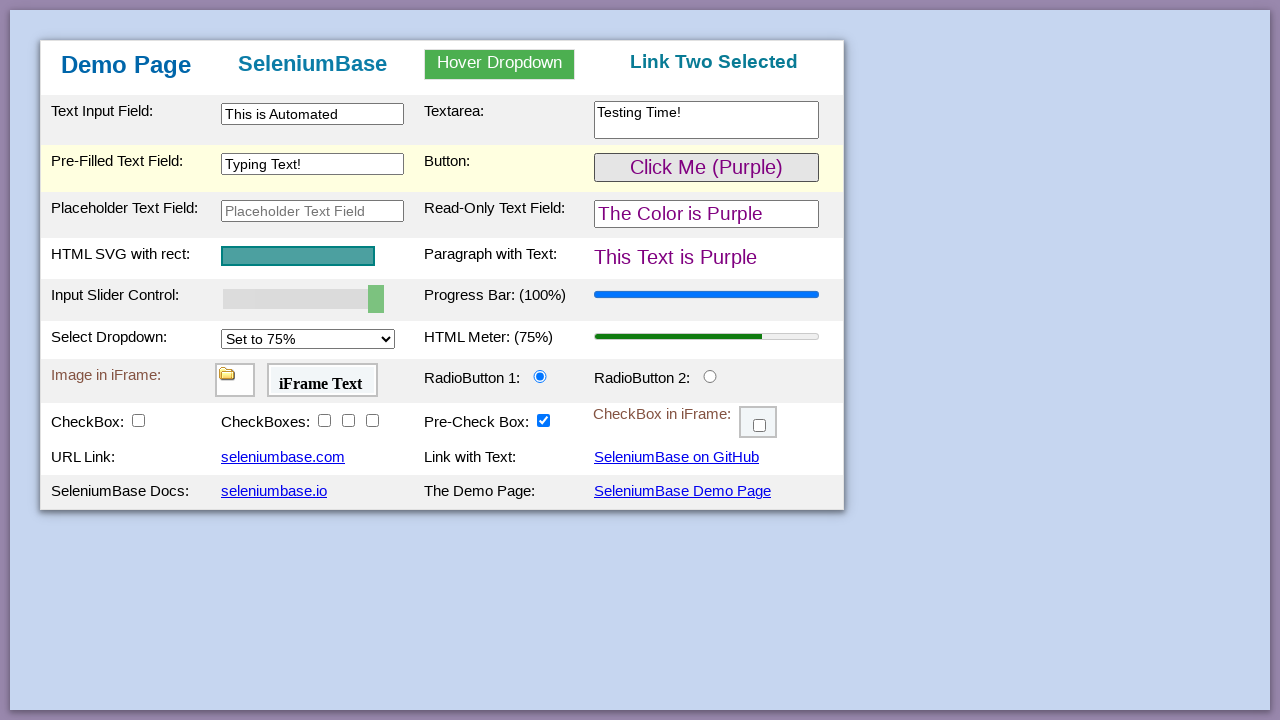

Image in frame1 loaded and visible
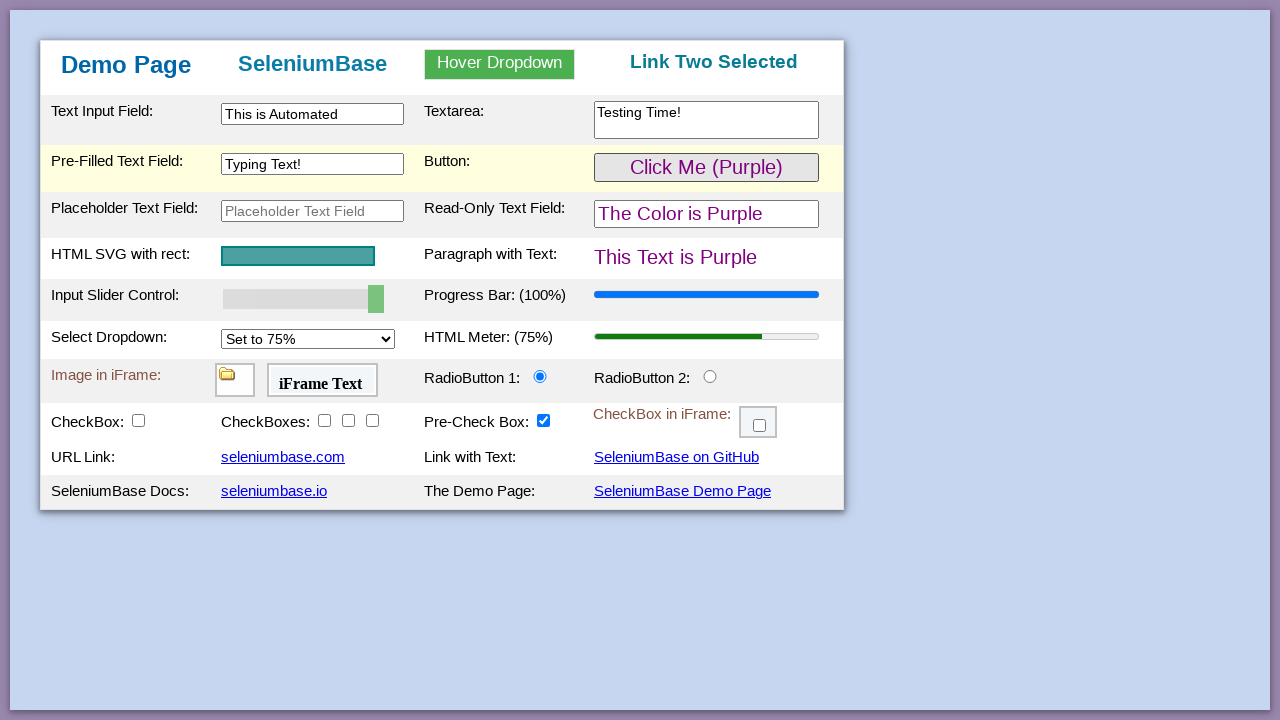

Verified 'iFrame Text' content in frame2
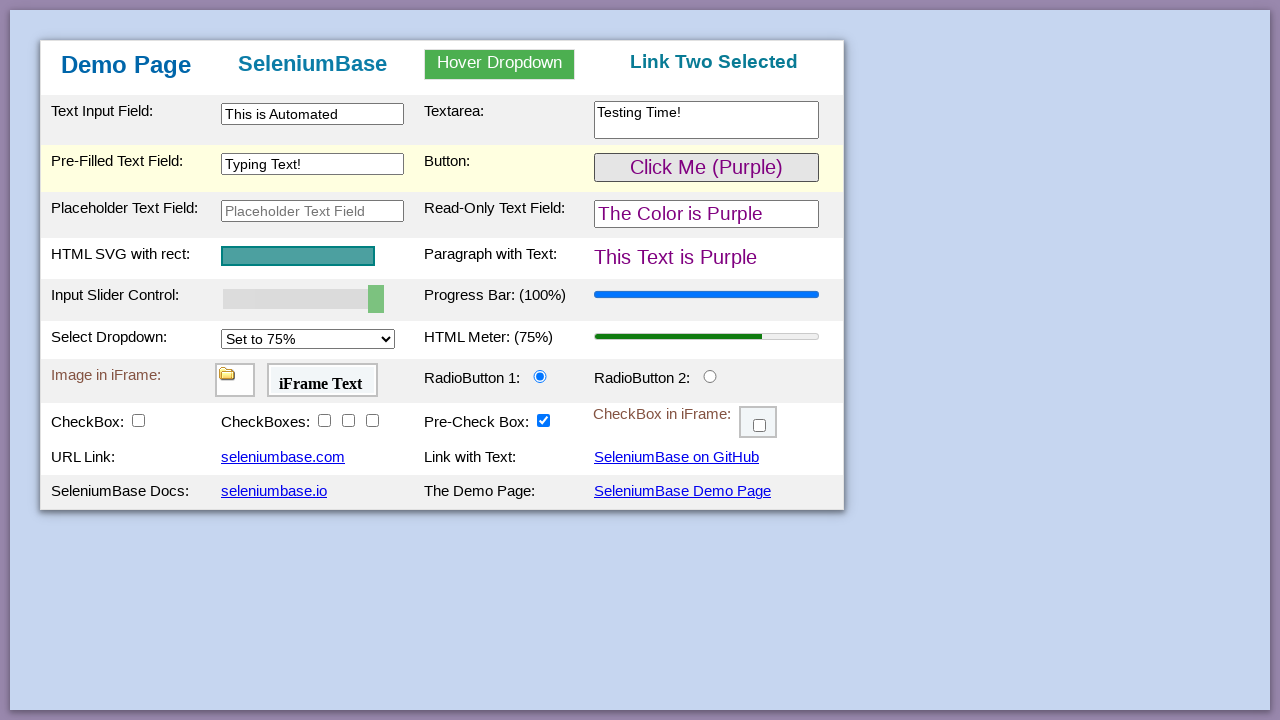

Verified radioButton2 is initially unchecked
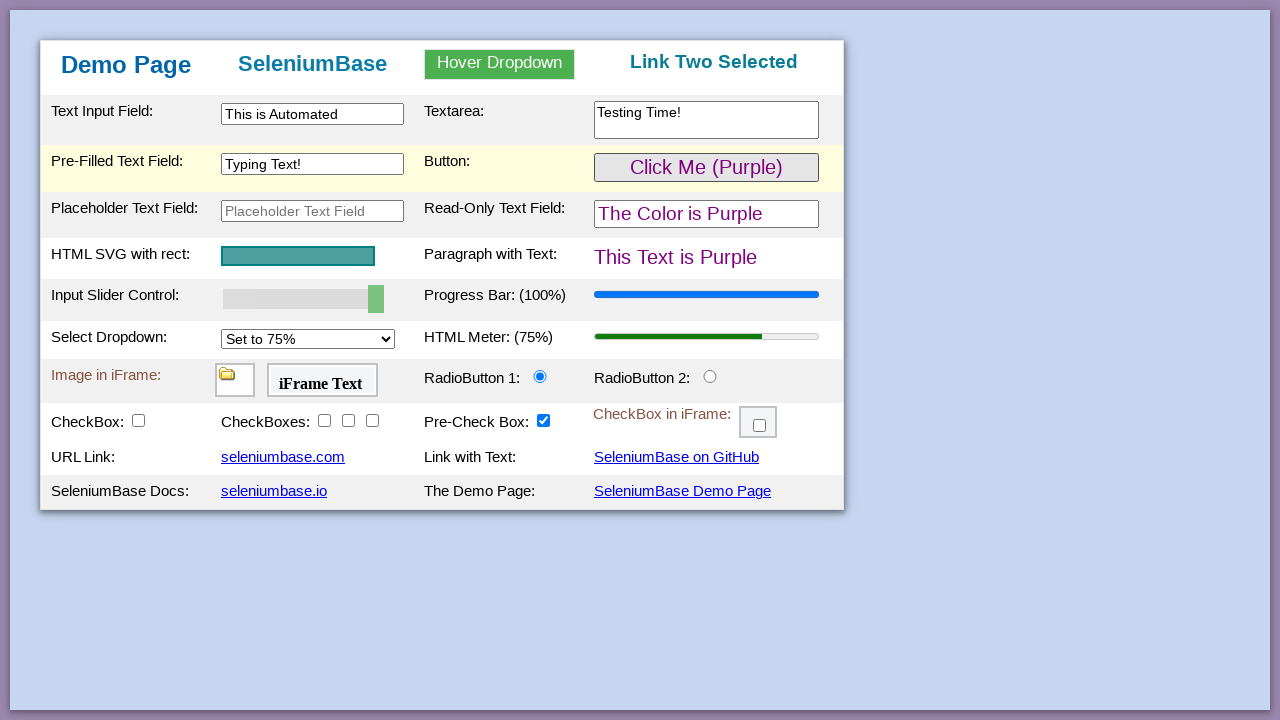

Clicked radioButton2 at (710, 376) on #radioButton2
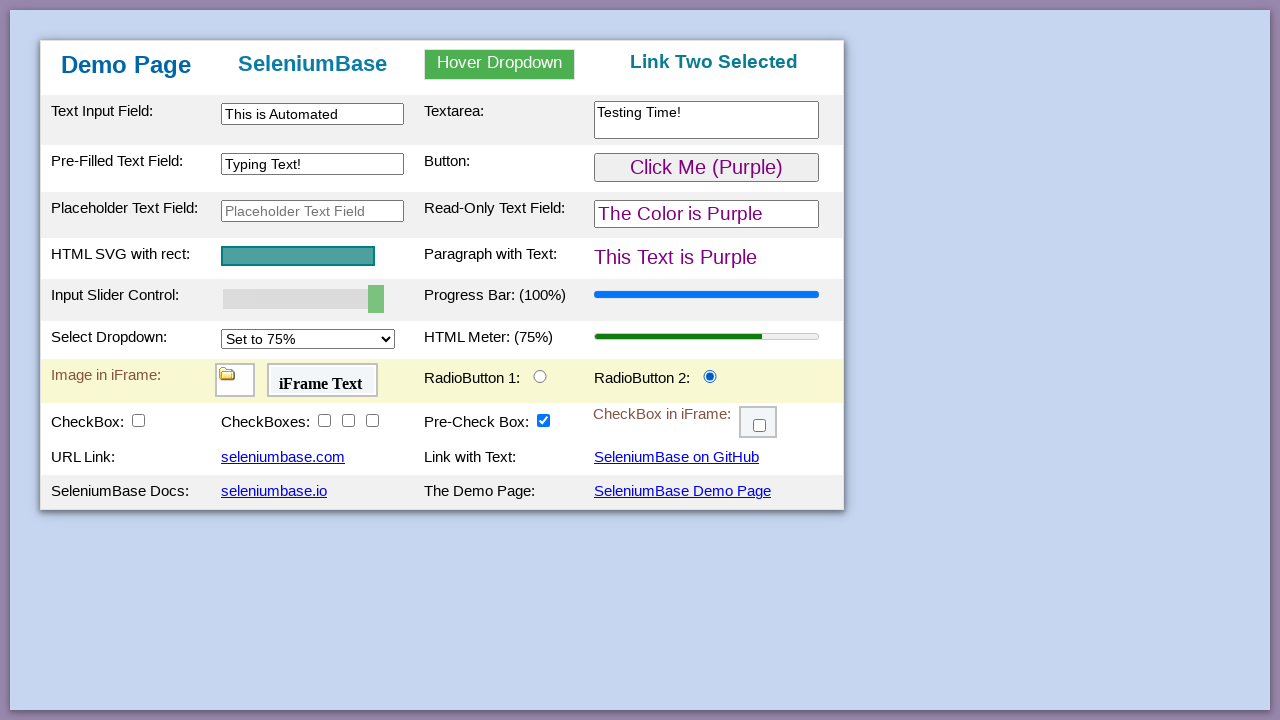

Verified radioButton2 is now checked
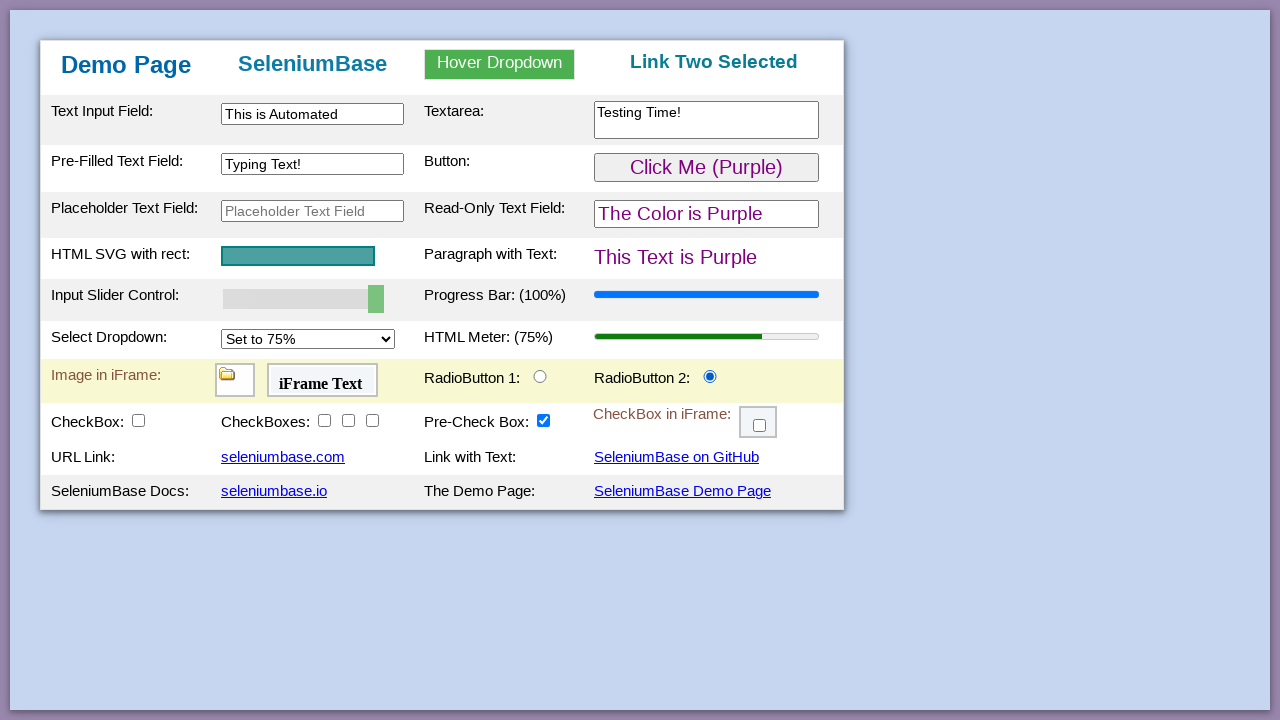

Verified checkBox1 is initially unchecked
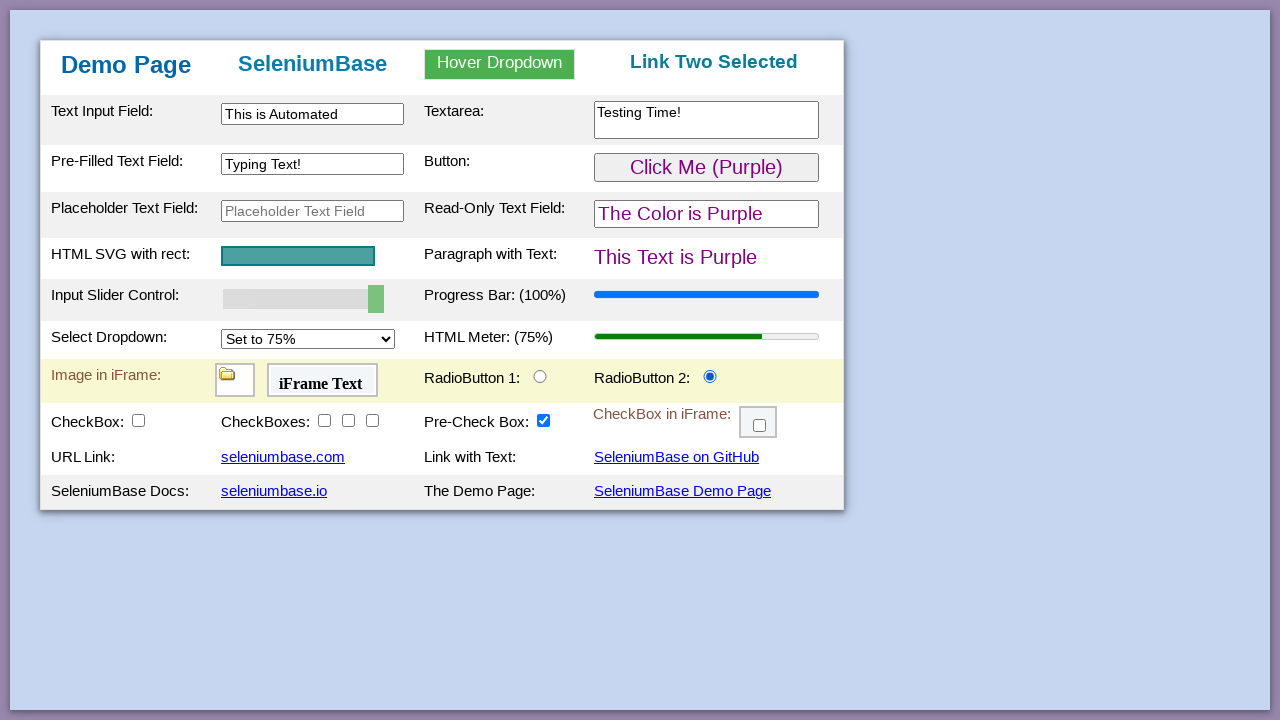

Clicked checkBox1 at (138, 420) on #checkBox1
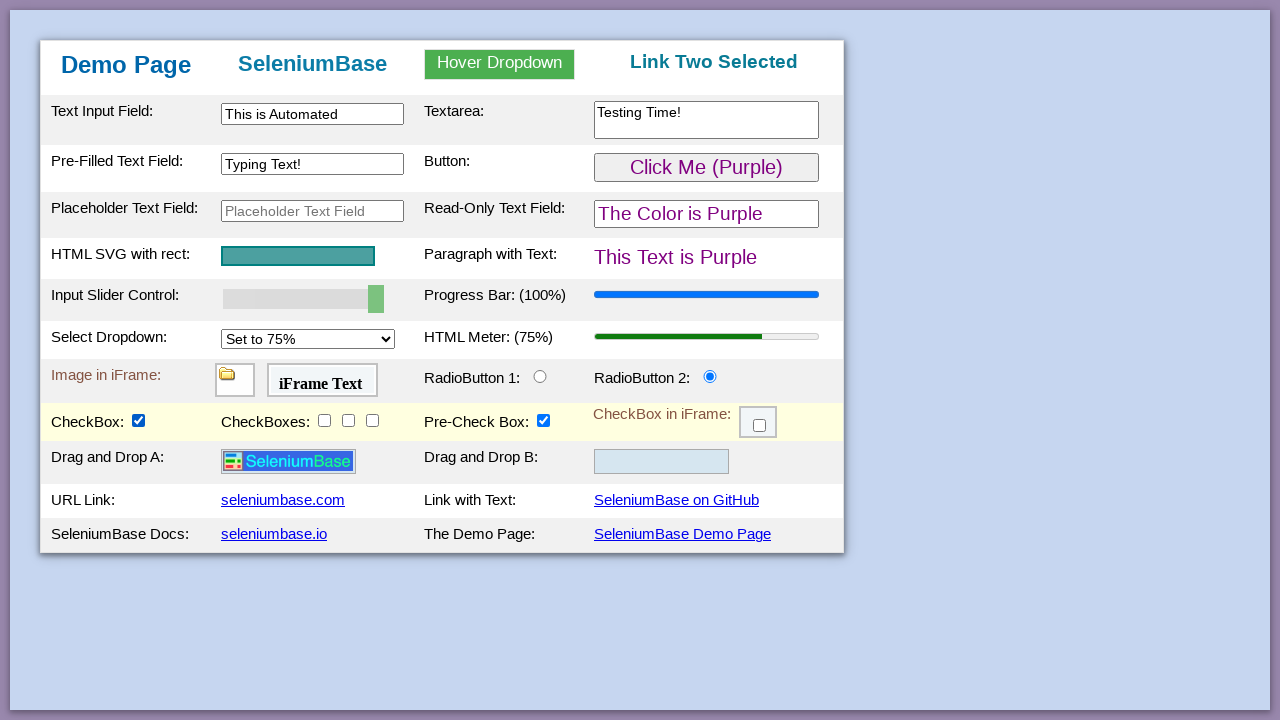

Verified checkBox1 is now checked
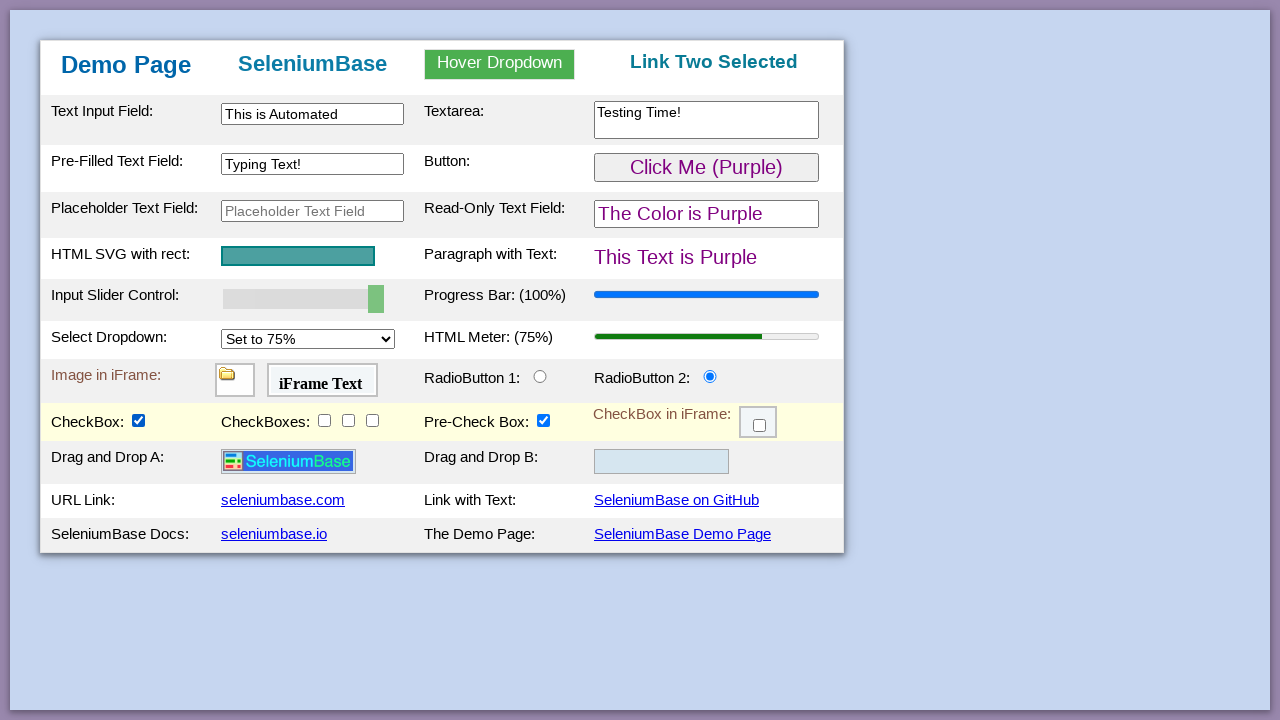

Verified checkBox2 is initially unchecked
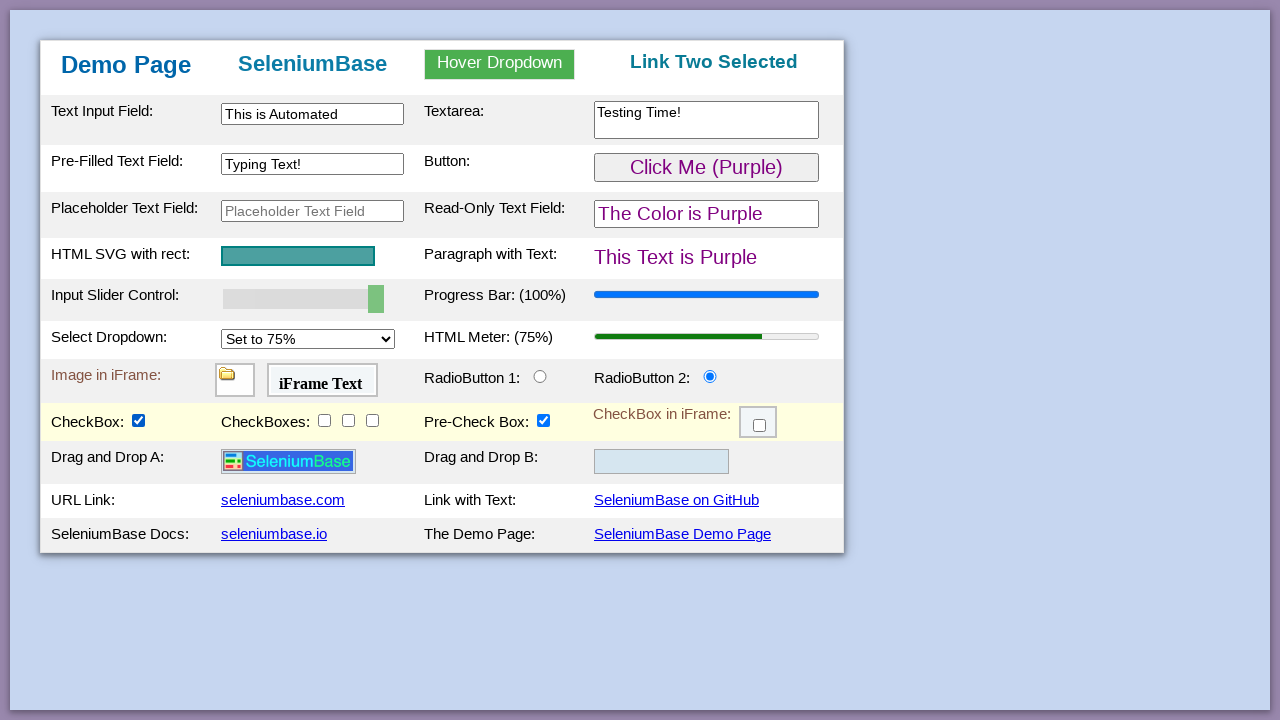

Verified checkBox3 is initially unchecked
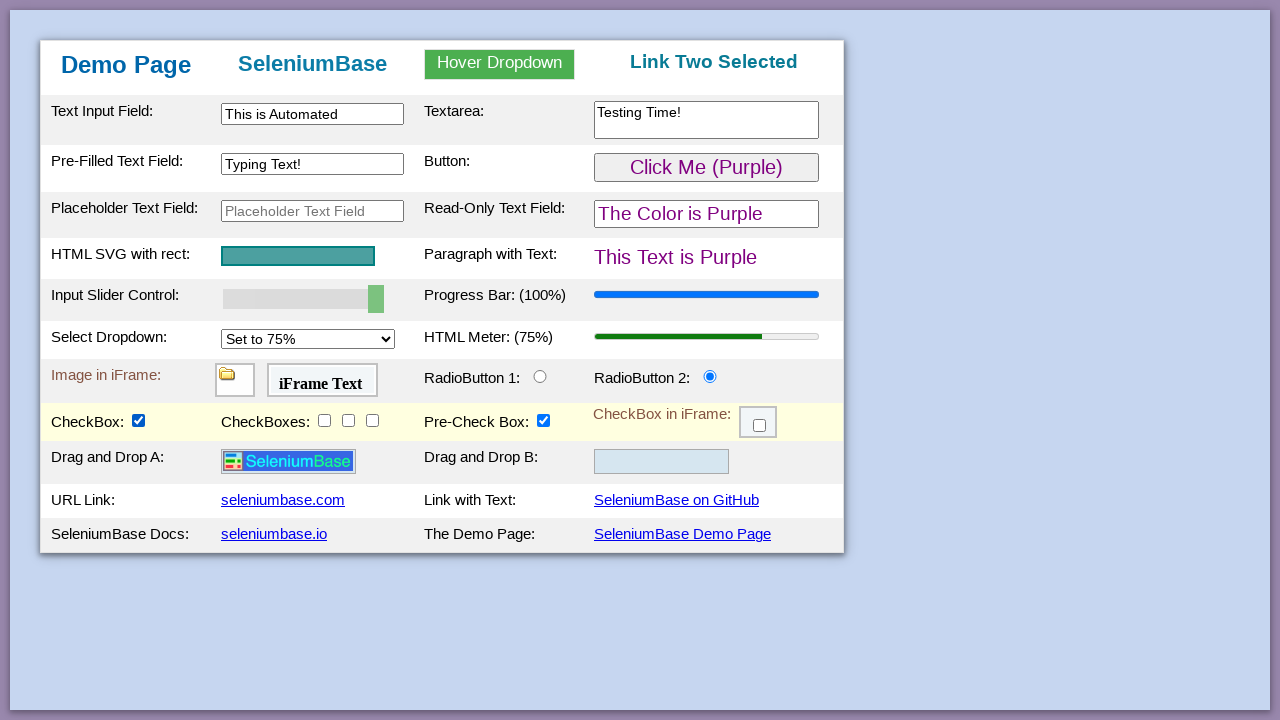

Verified checkBox4 is initially unchecked
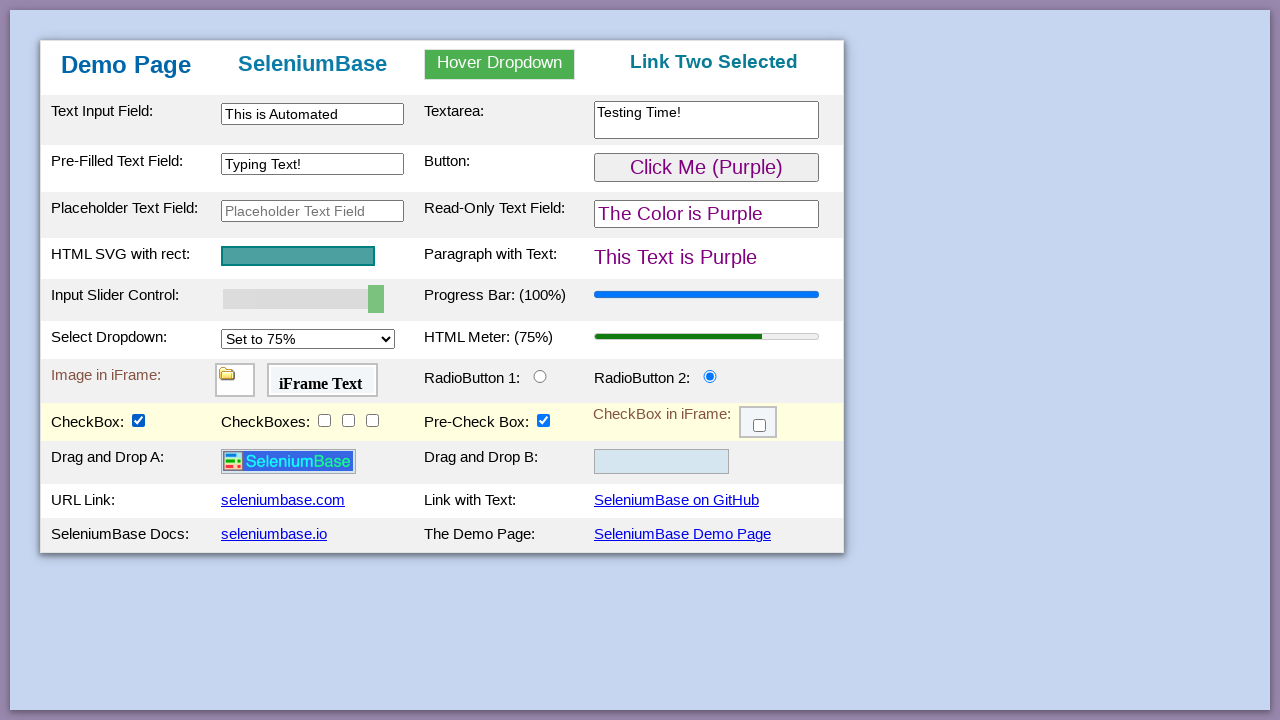

Clicked checkbox 1 of class checkBoxClassB at (324, 420) on input.checkBoxClassB >> nth=0
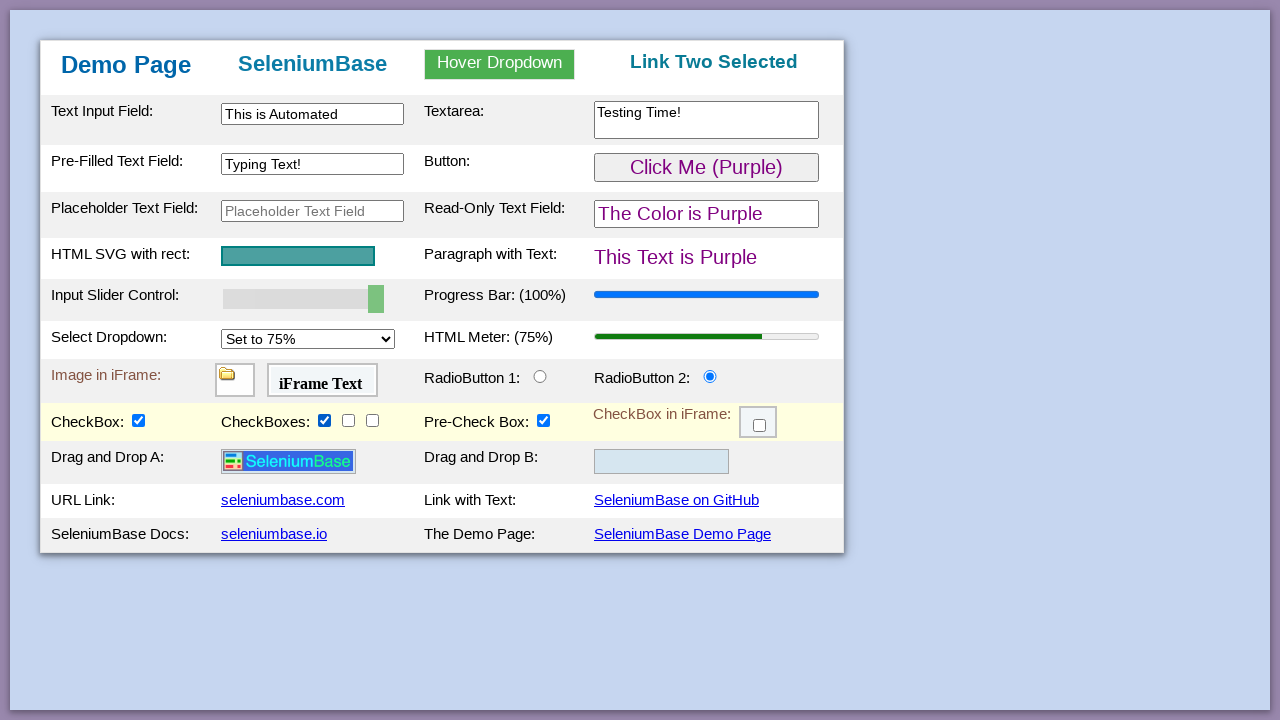

Clicked checkbox 2 of class checkBoxClassB at (348, 420) on input.checkBoxClassB >> nth=1
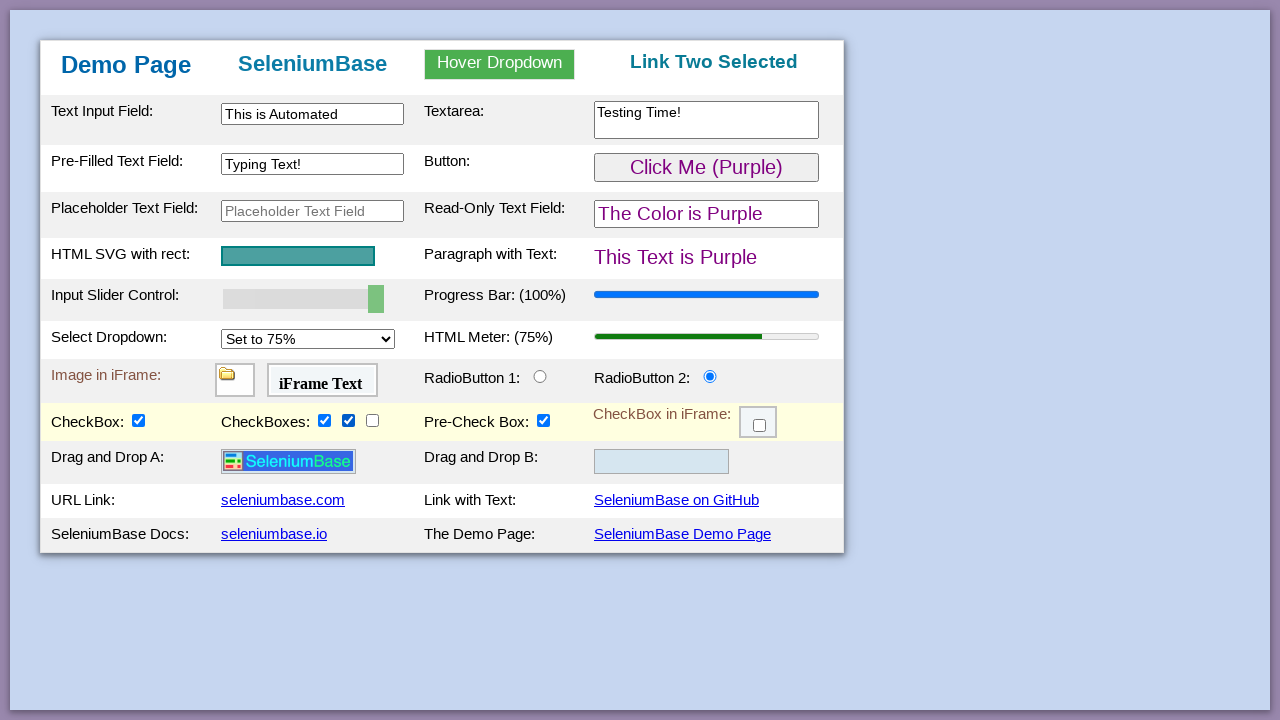

Clicked checkbox 3 of class checkBoxClassB at (372, 420) on input.checkBoxClassB >> nth=2
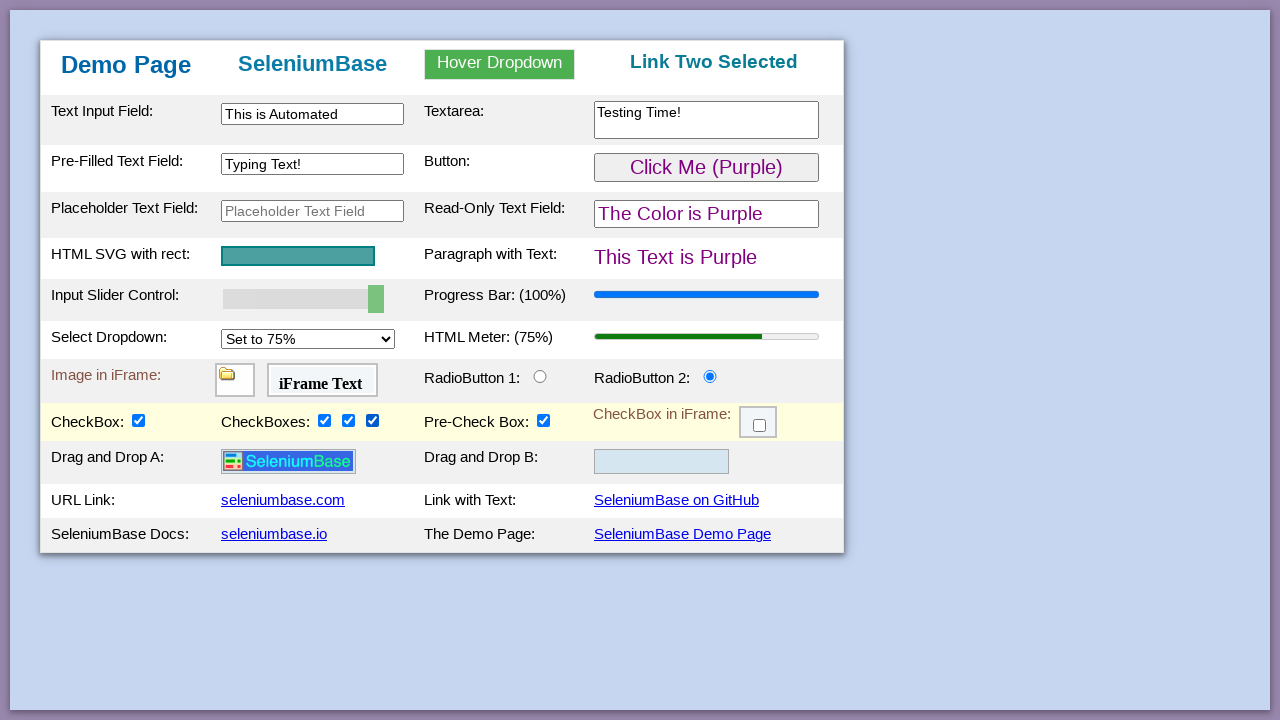

Verified checkBox2 is now checked
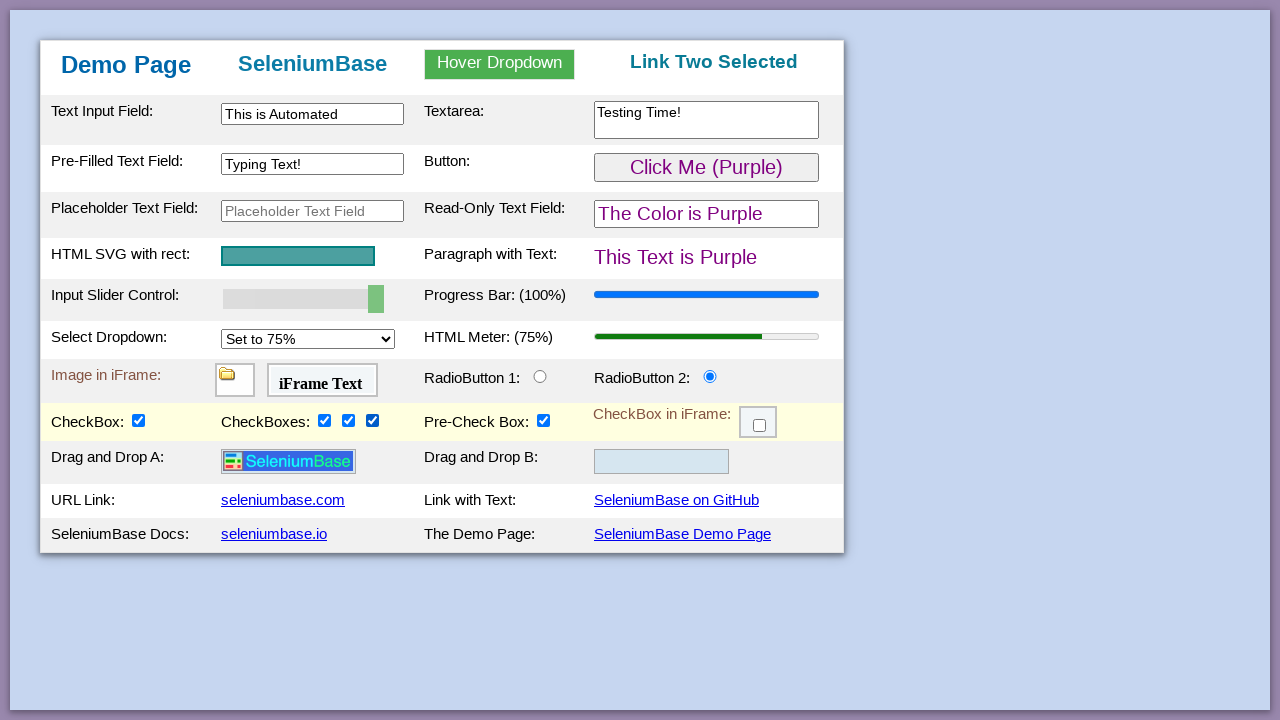

Verified checkBox3 is now checked
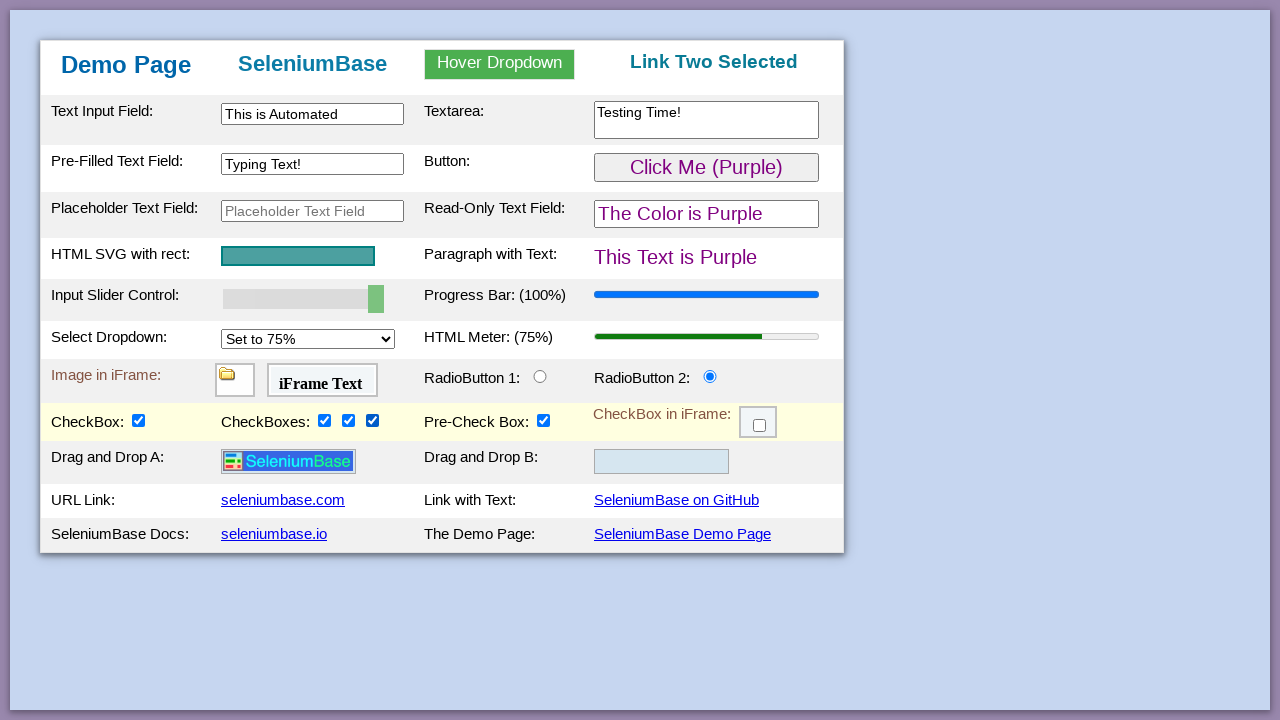

Verified checkBox4 is now checked
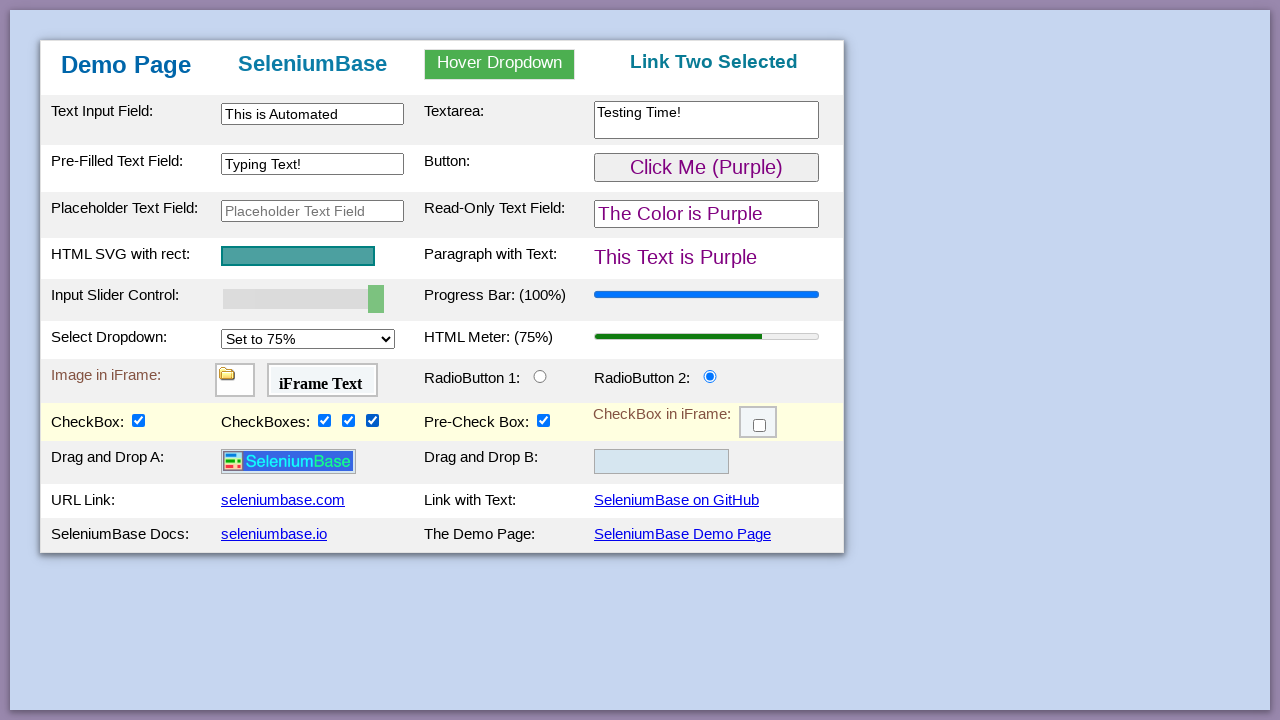

Clicked checkbox in frame3 at (760, 426) on #myFrame3 >> internal:control=enter-frame >> .fBox
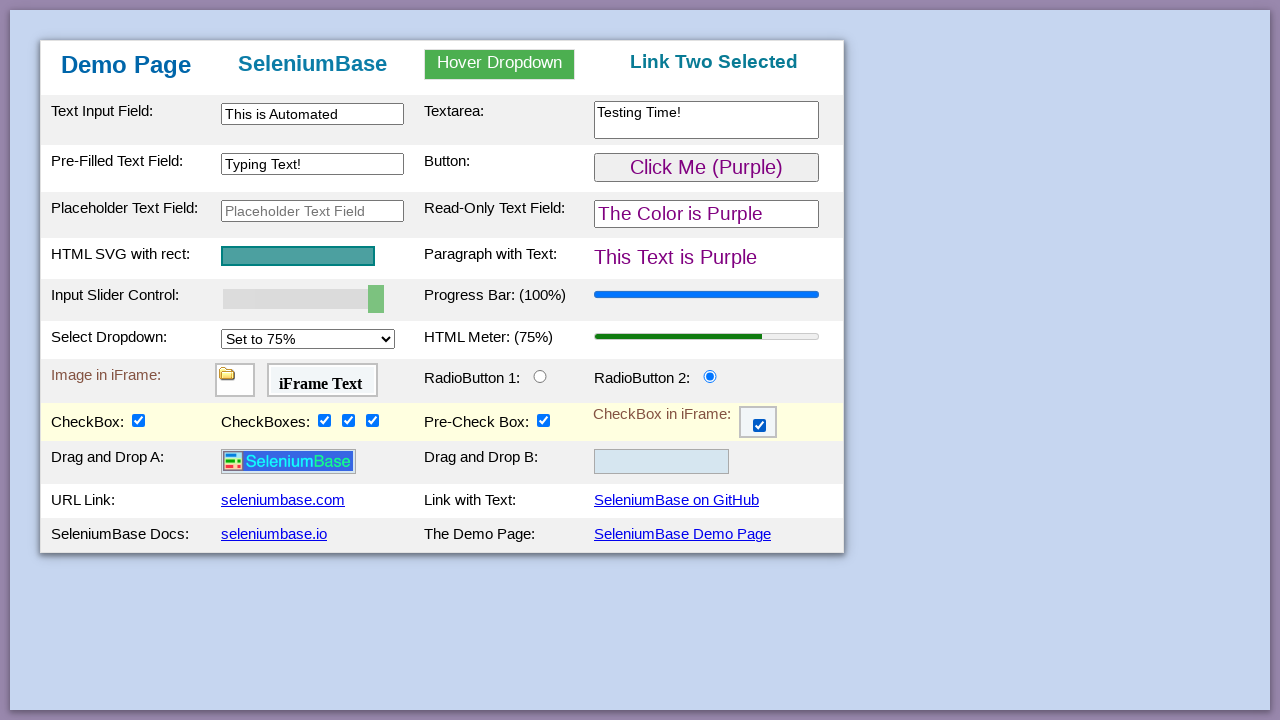

Clicked 'SeleniumBase Demo Page' link at (682, 534) on text=SeleniumBase Demo Page
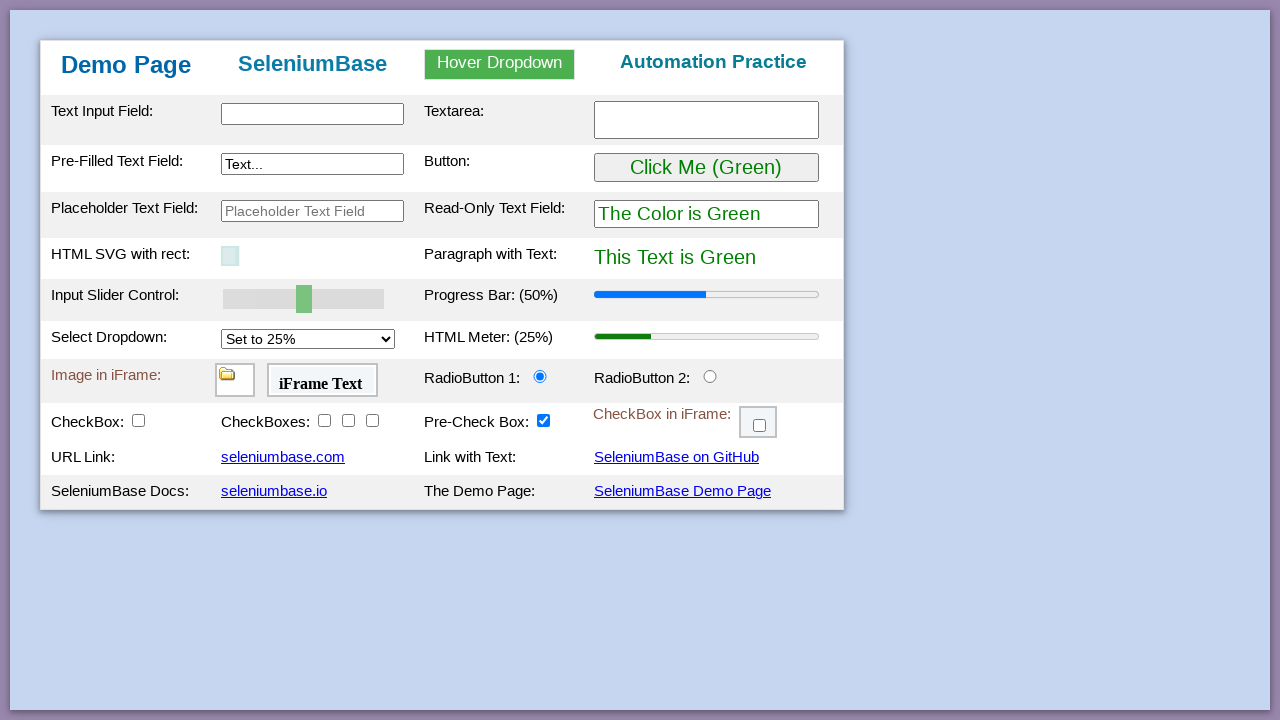

Page navigated and h1 element loaded
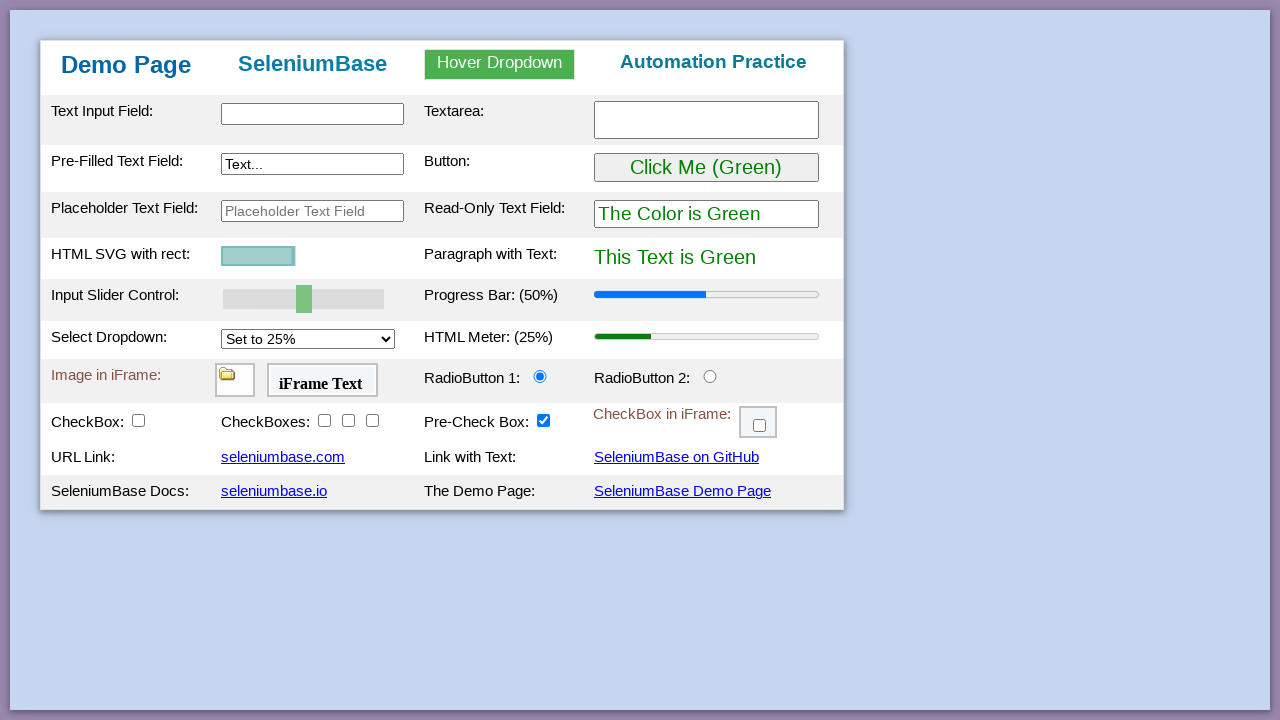

Verified h1 text is exactly 'Demo Page'
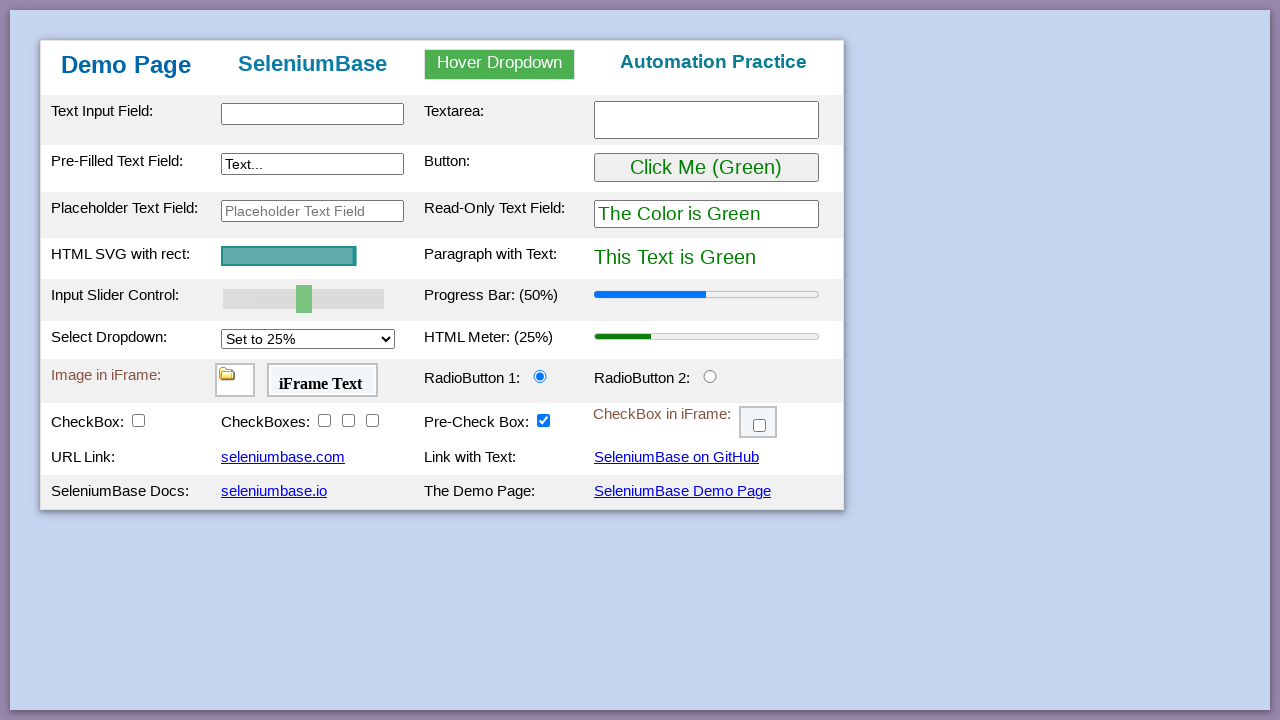

h2 element is visible on the page
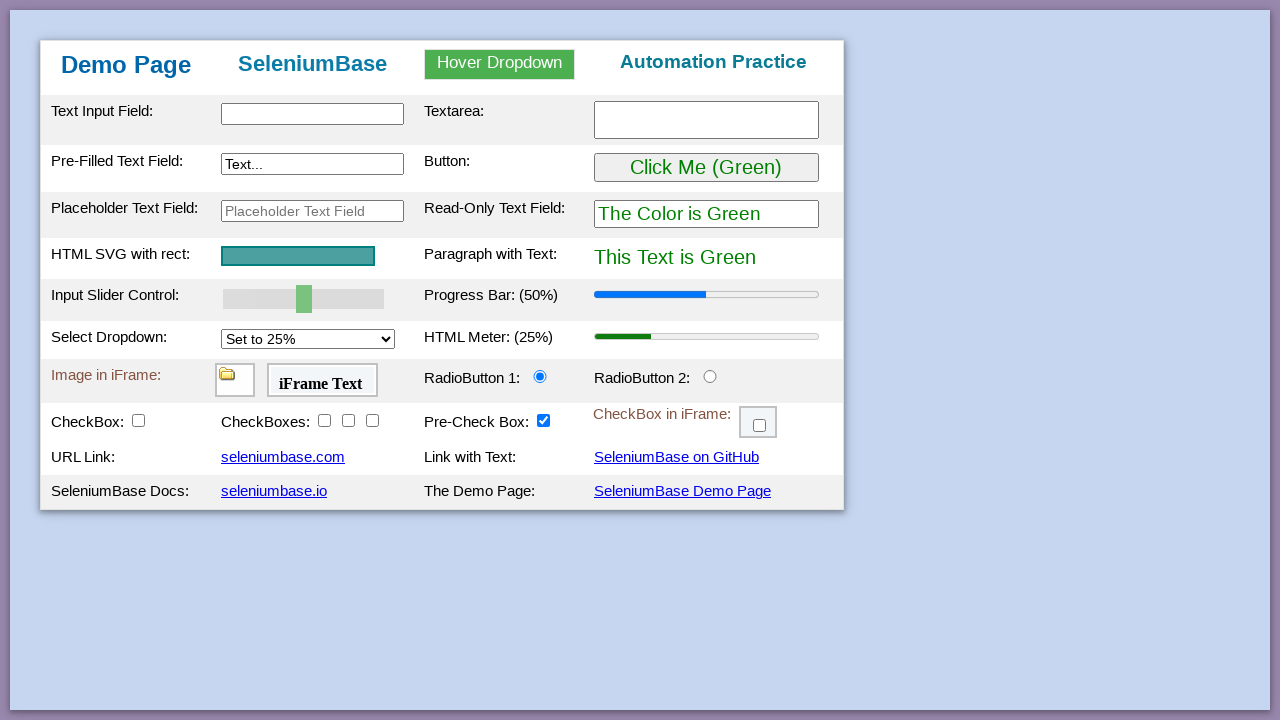

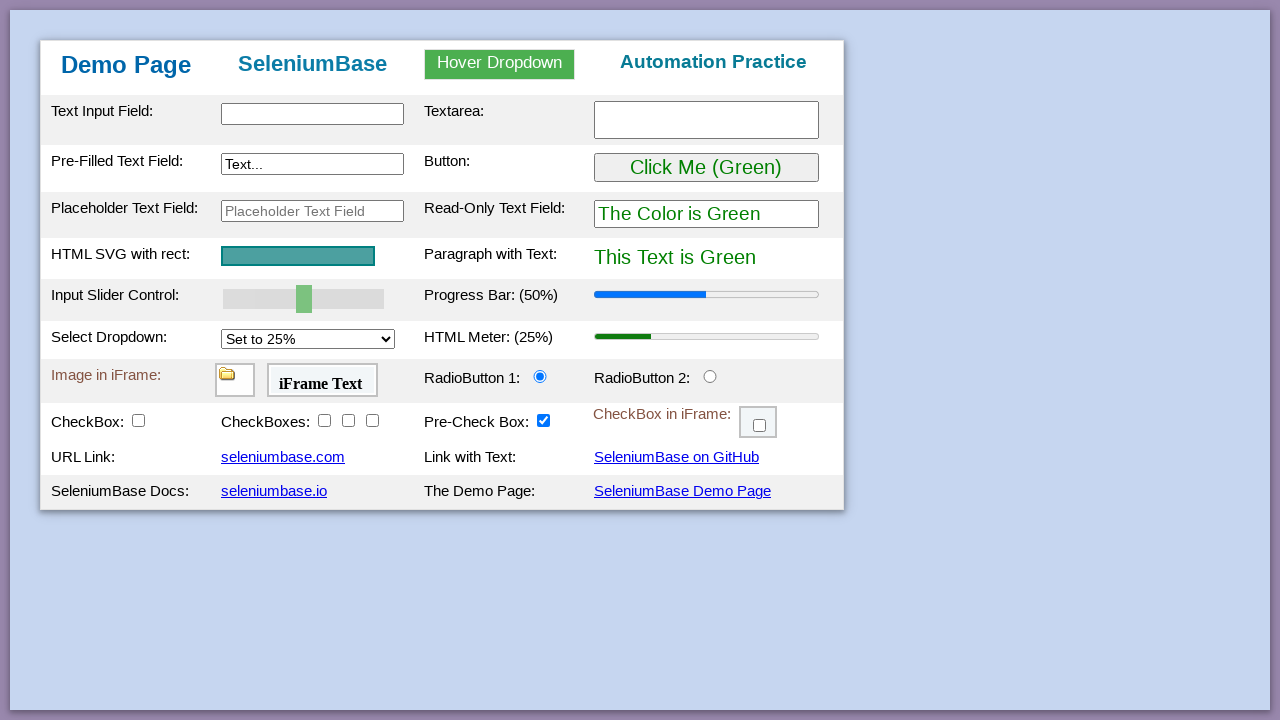